Verifies that all payment form input fields have the correct placeholder text for phone numbers, amounts, and email fields across different payment service options.

Starting URL: http://mts.by

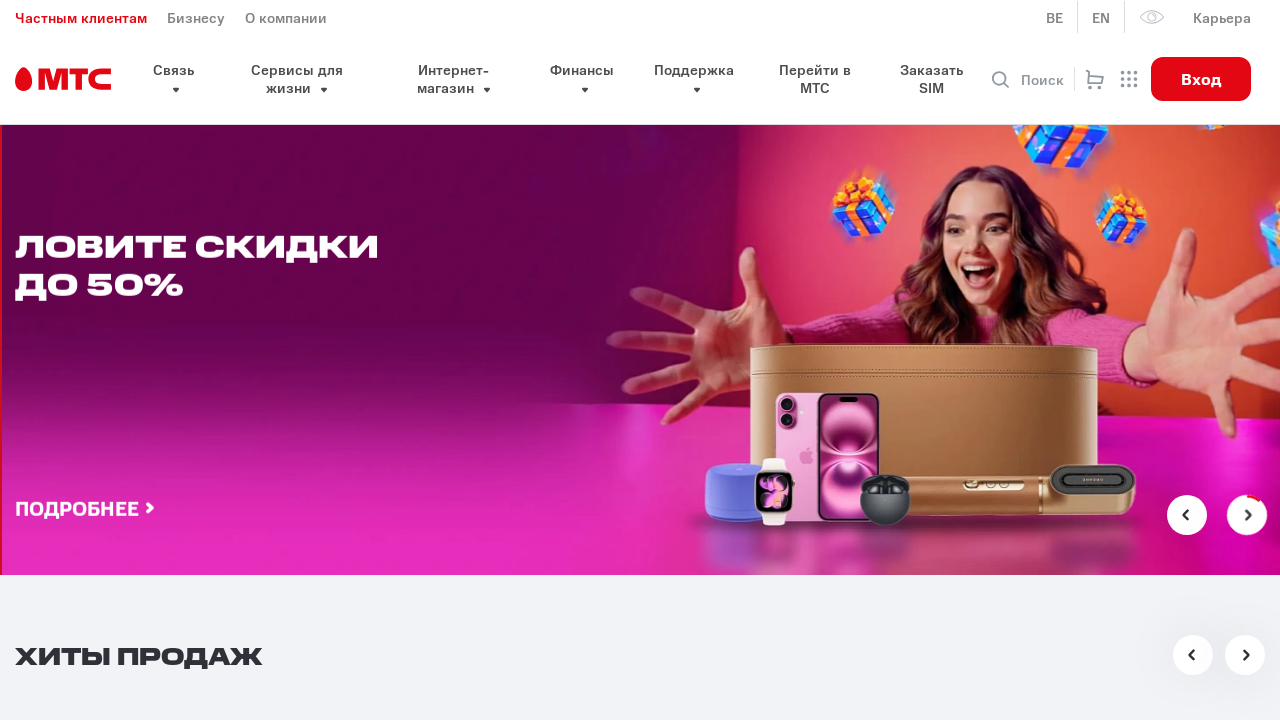

Field with xpath //*[@id='connection-phone'] is now visible
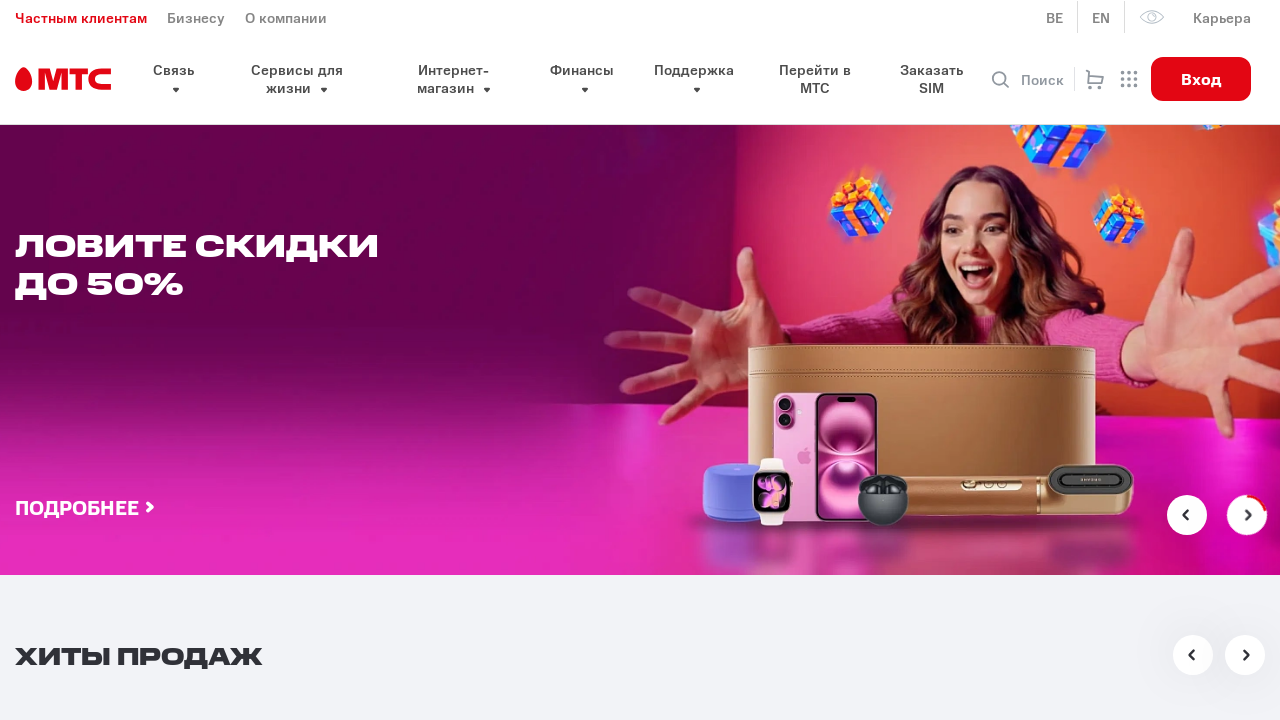

Retrieved placeholder text 'Номер телефона' for field //*[@id='connection-phone']
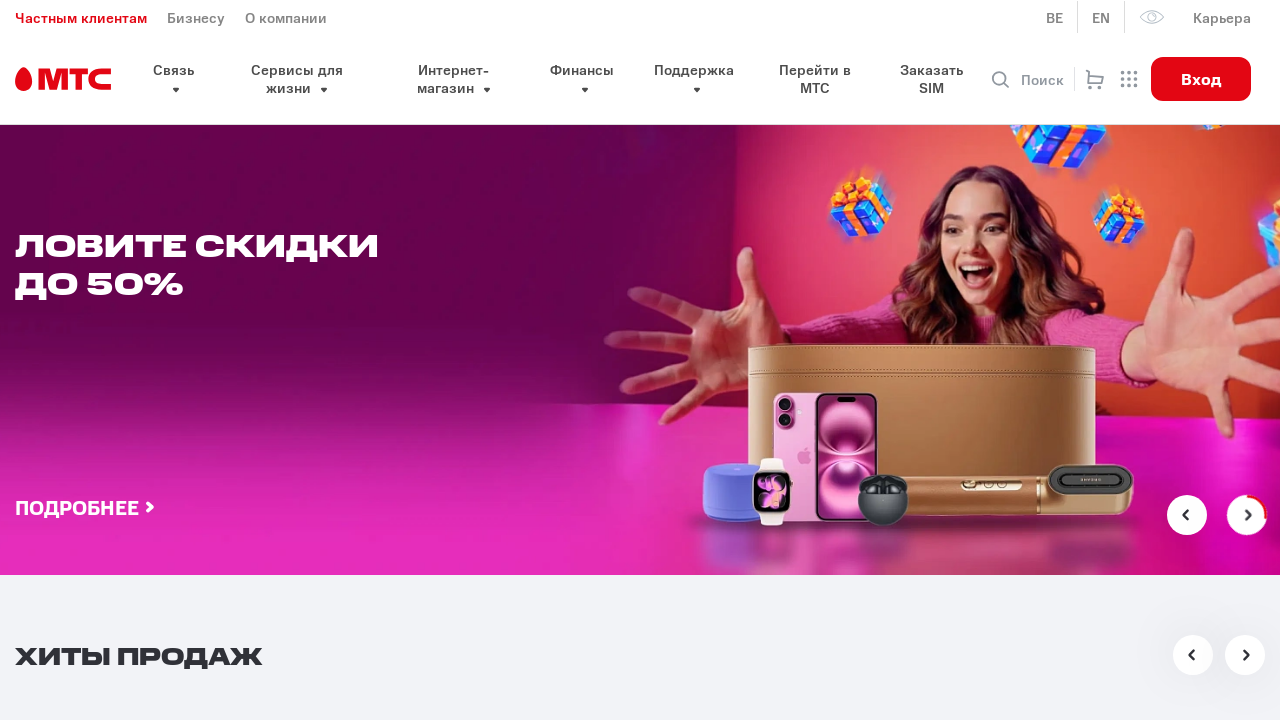

Verified placeholder text matches expected value 'Номер телефона' for field //*[@id='connection-phone']
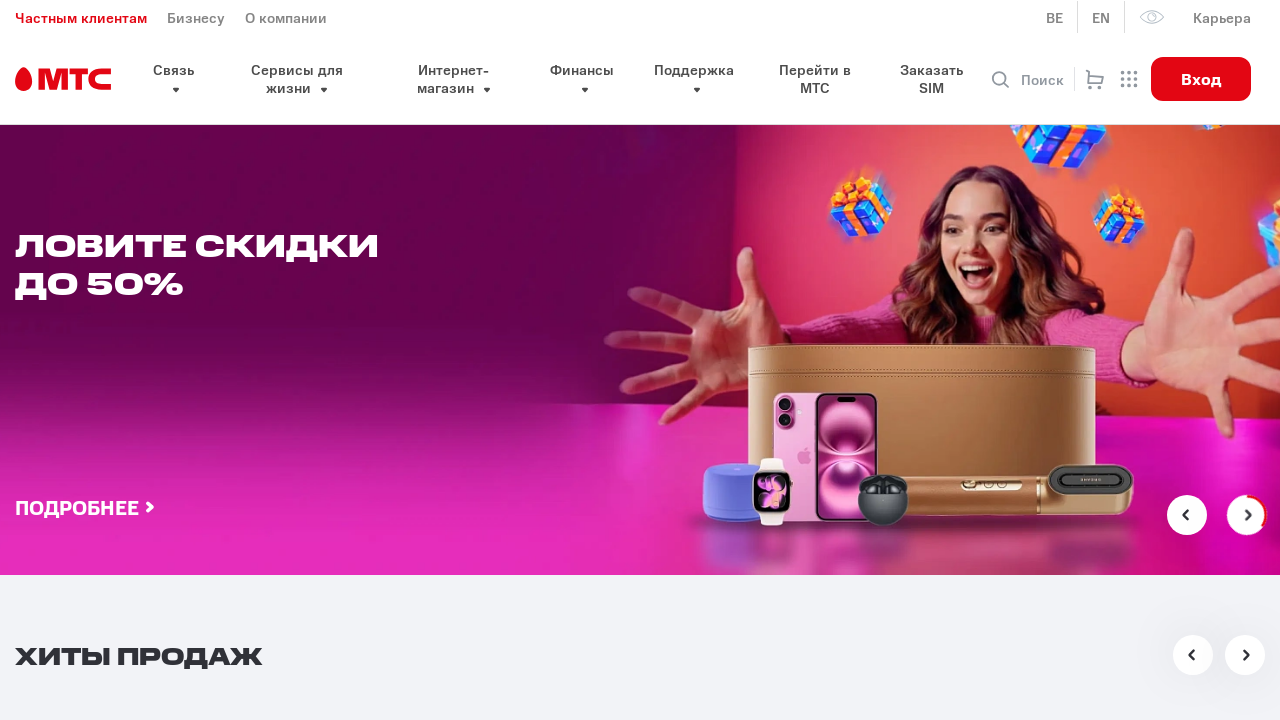

Field with xpath //*[@id='connection-sum'] is now visible
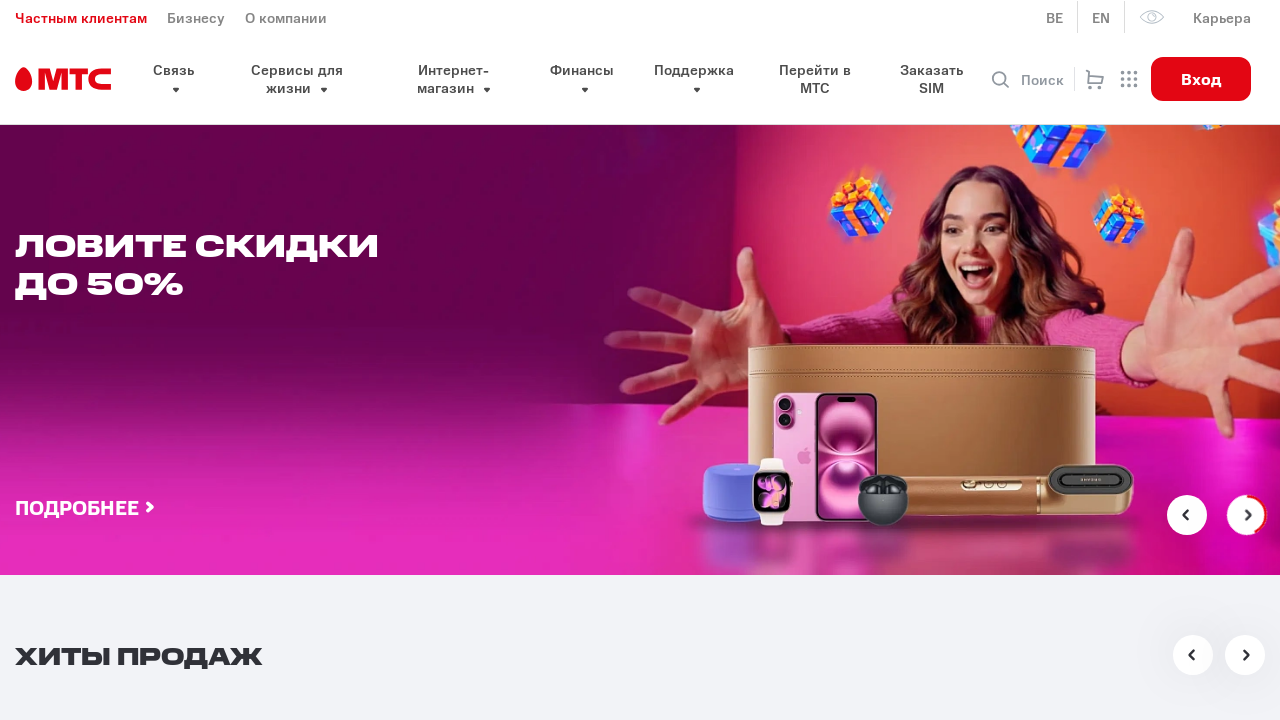

Retrieved placeholder text 'Сумма' for field //*[@id='connection-sum']
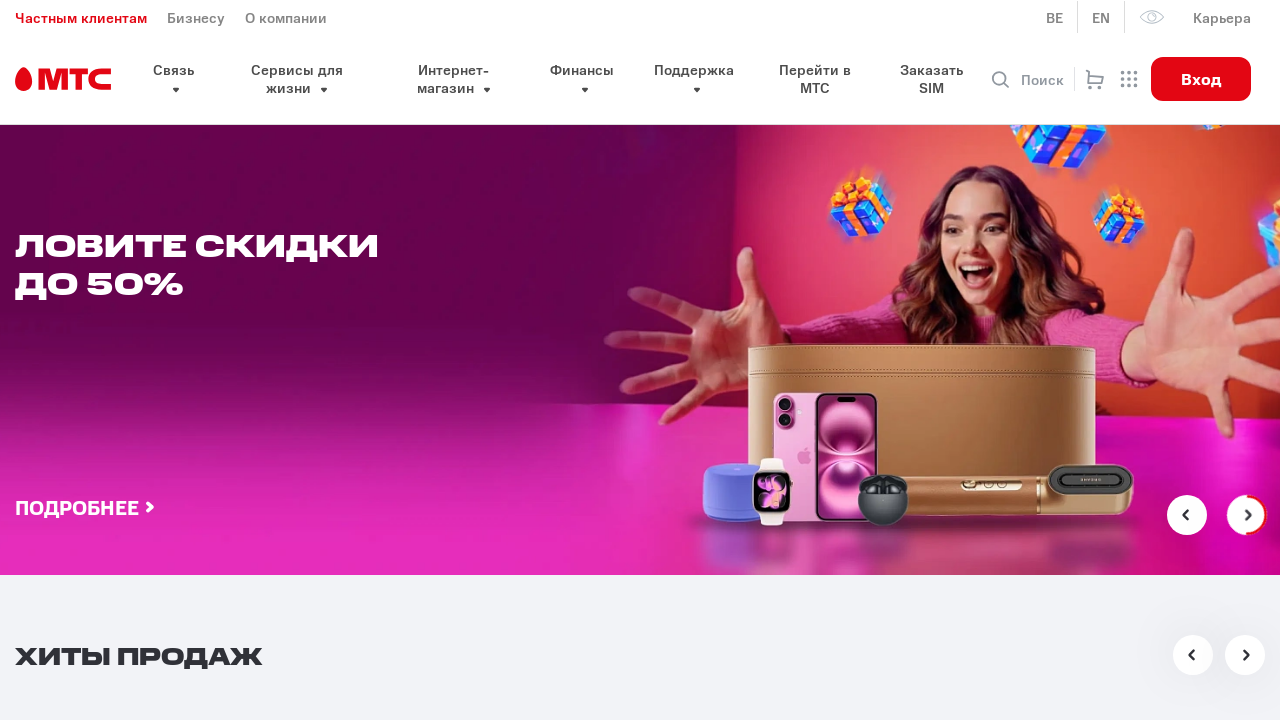

Verified placeholder text matches expected value 'Сумма' for field //*[@id='connection-sum']
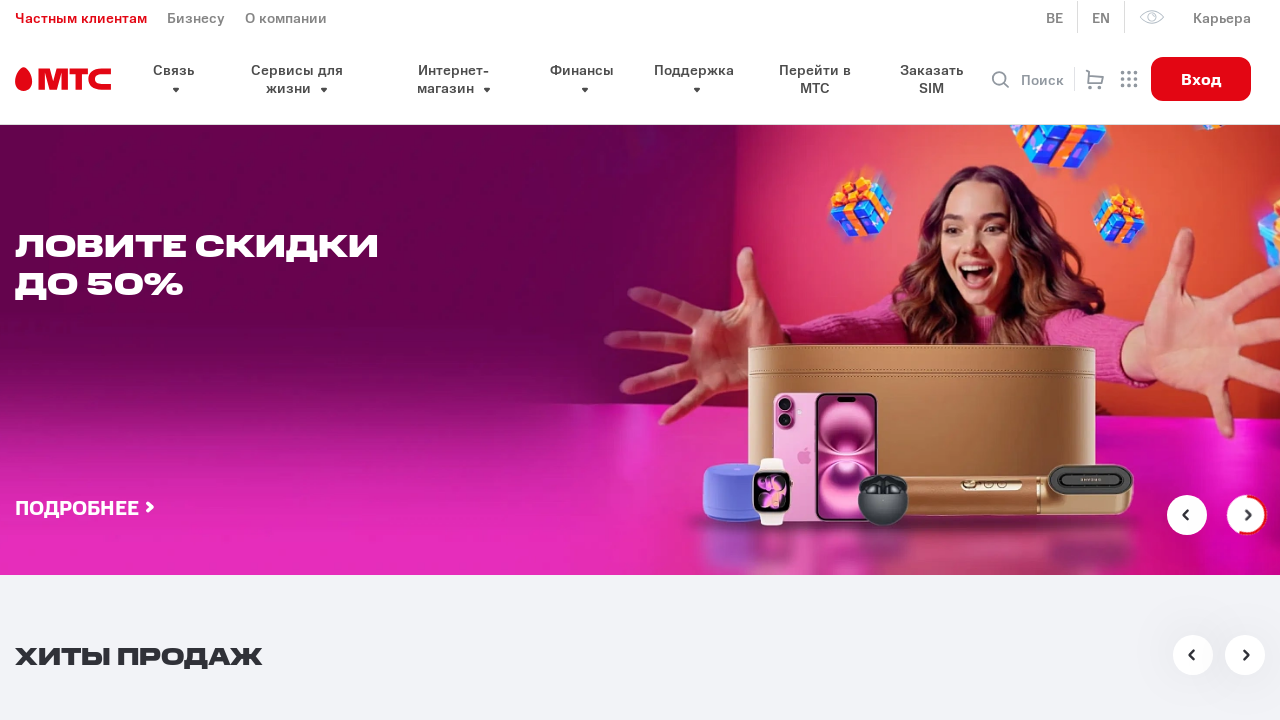

Field with xpath //*[@id='connection-email'] is now visible
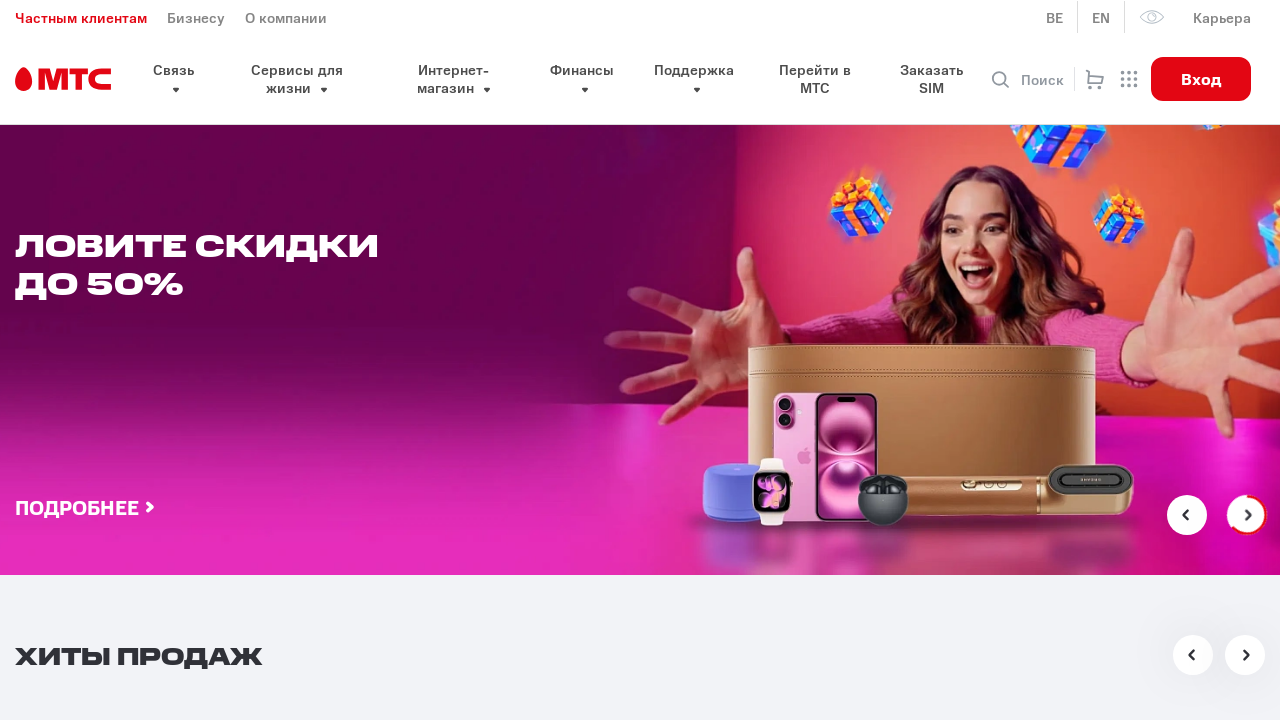

Retrieved placeholder text 'E-mail для отправки чека' for field //*[@id='connection-email']
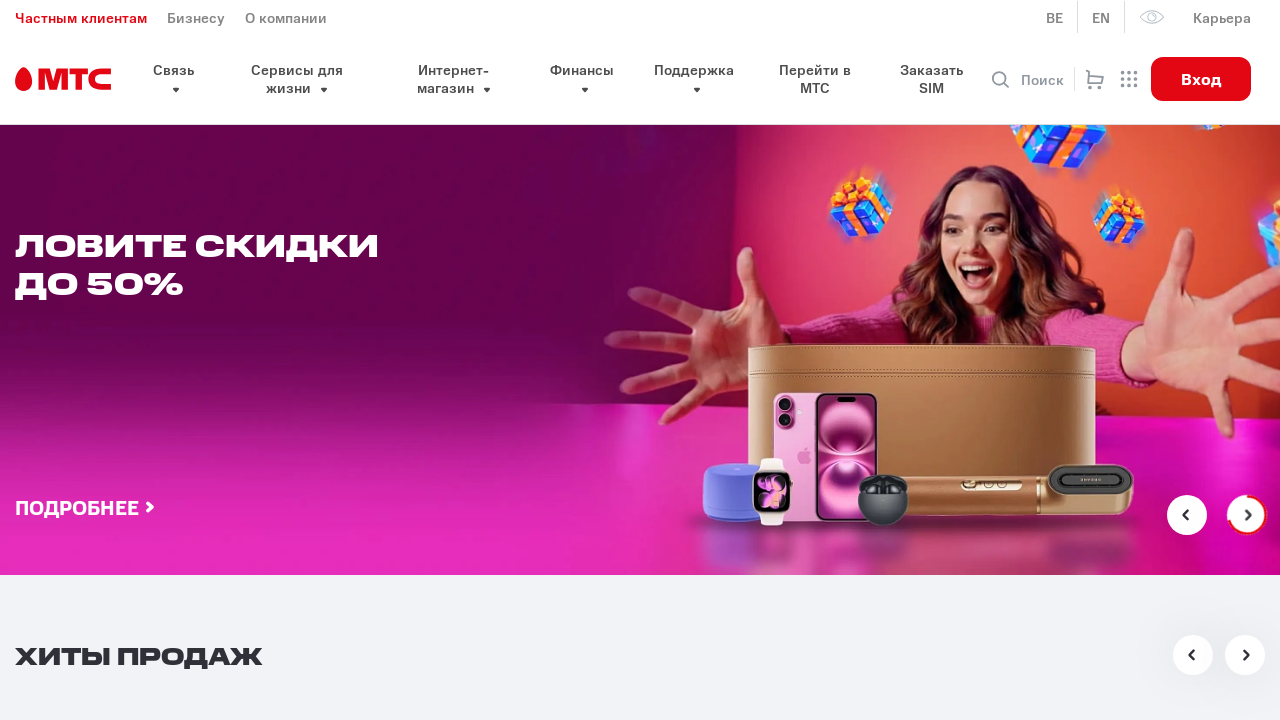

Verified placeholder text matches expected value 'E-mail для отправки чека' for field //*[@id='connection-email']
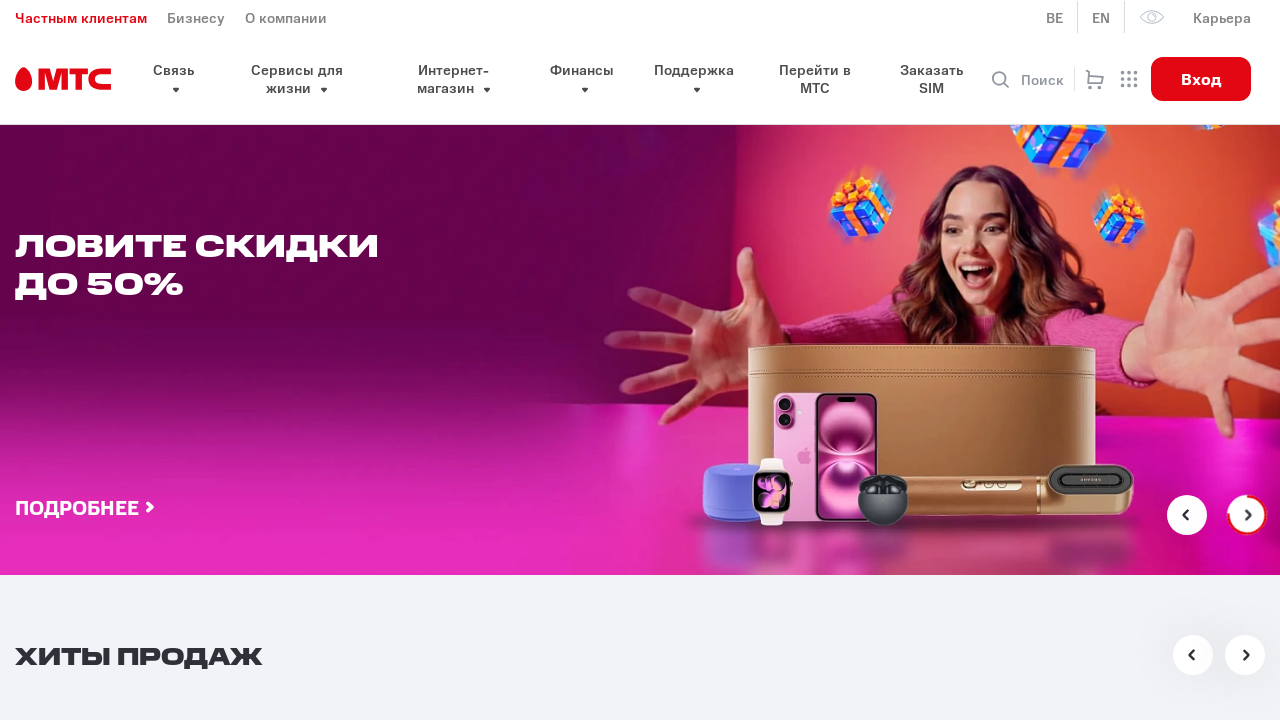

Field with xpath //*[@id='internet-phone'] is now visible
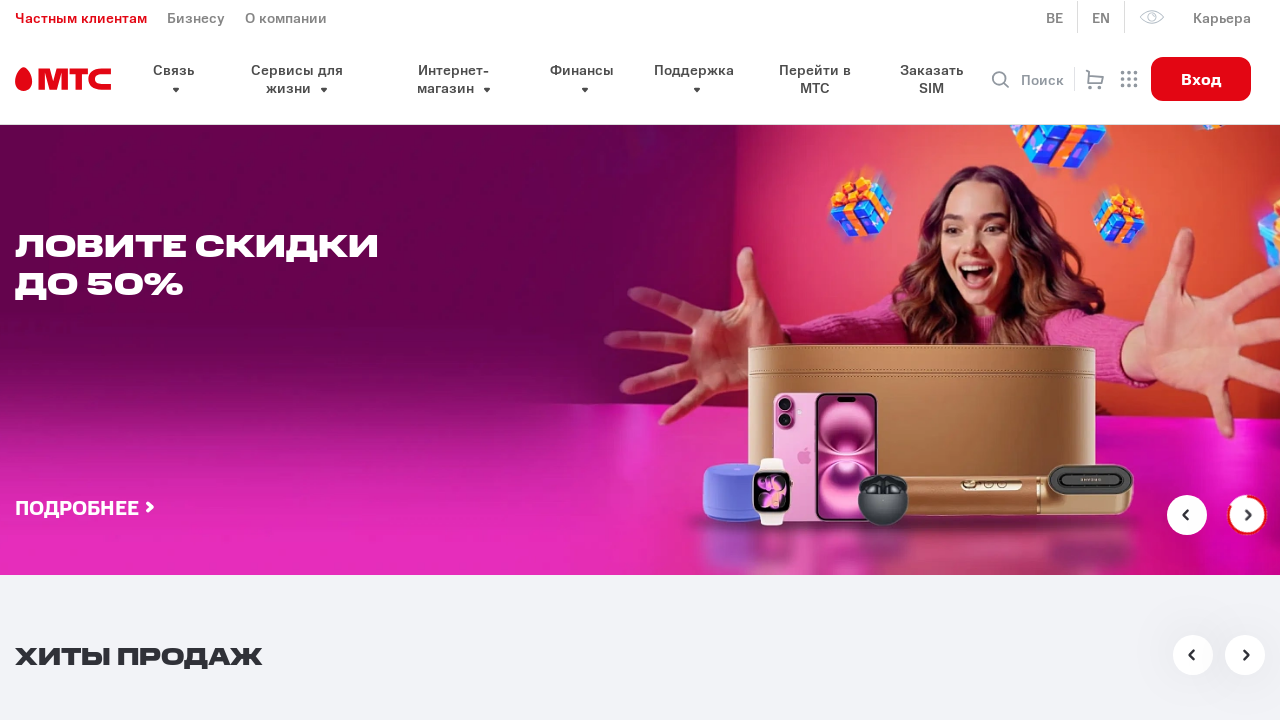

Retrieved placeholder text 'Номер абонента' for field //*[@id='internet-phone']
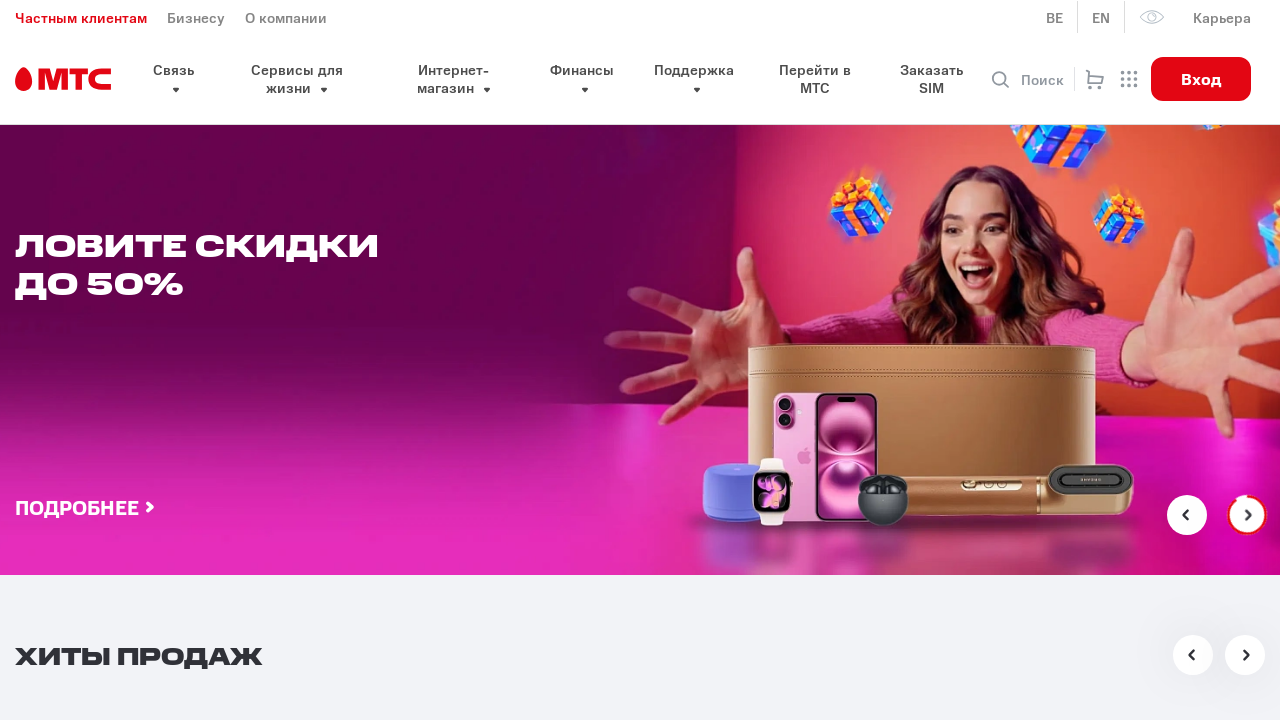

Verified placeholder text matches expected value 'Номер абонента' for field //*[@id='internet-phone']
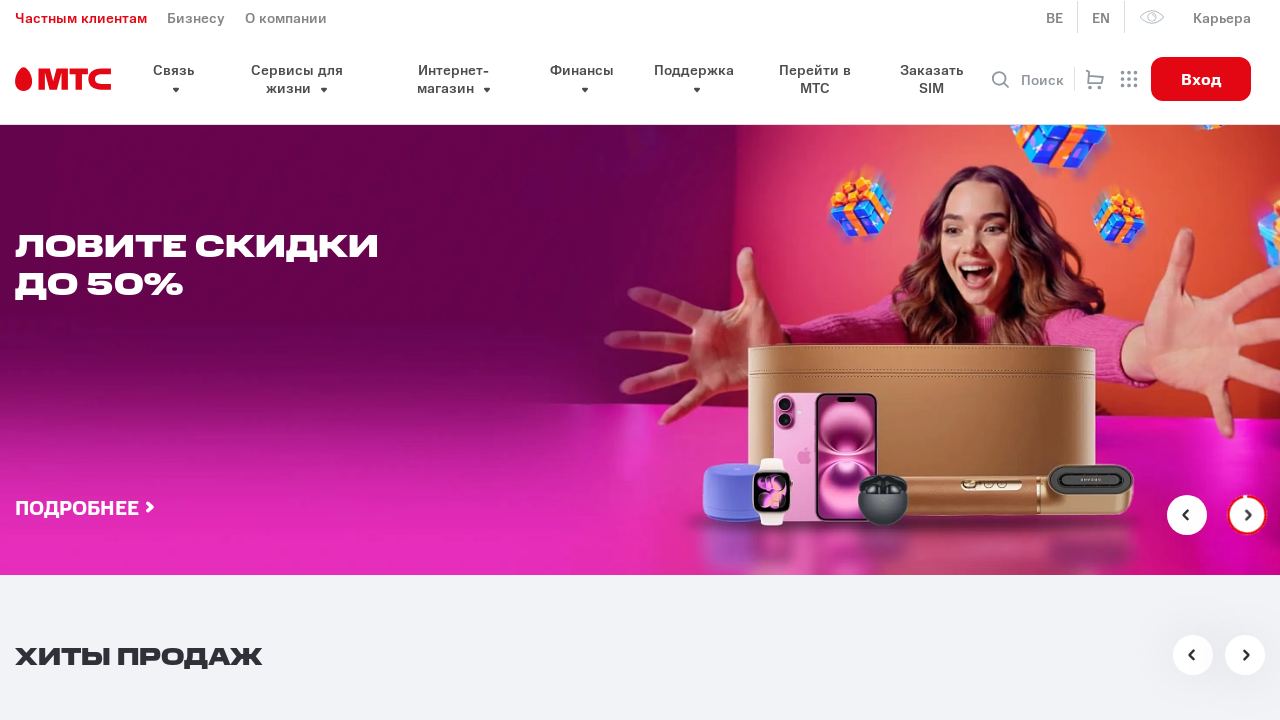

Field with xpath //*[@id='internet-sum'] is now visible
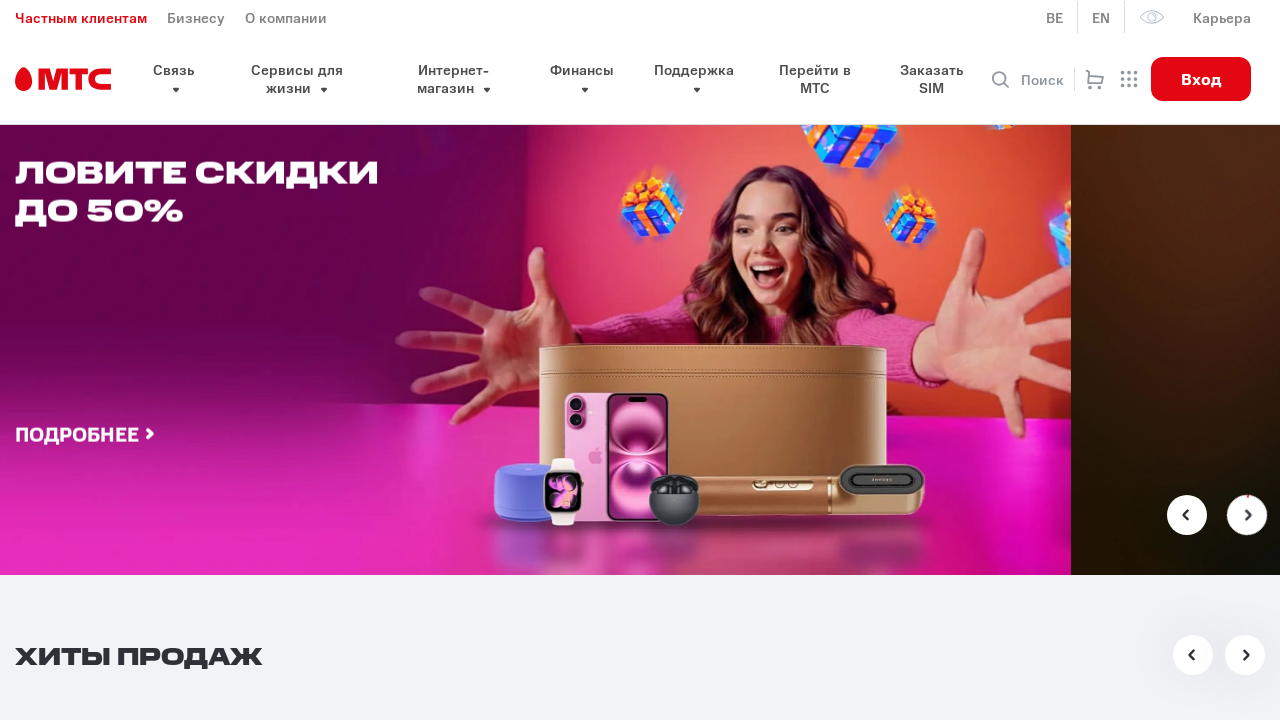

Retrieved placeholder text 'Сумма' for field //*[@id='internet-sum']
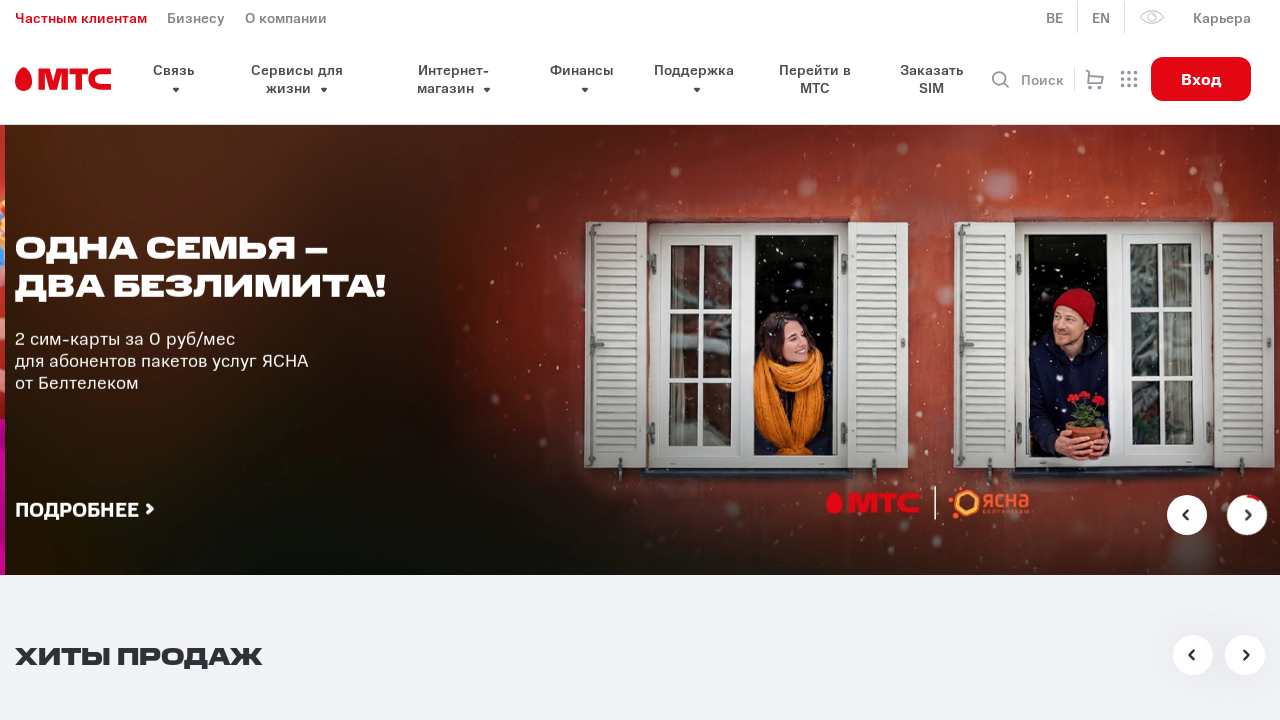

Verified placeholder text matches expected value 'Сумма' for field //*[@id='internet-sum']
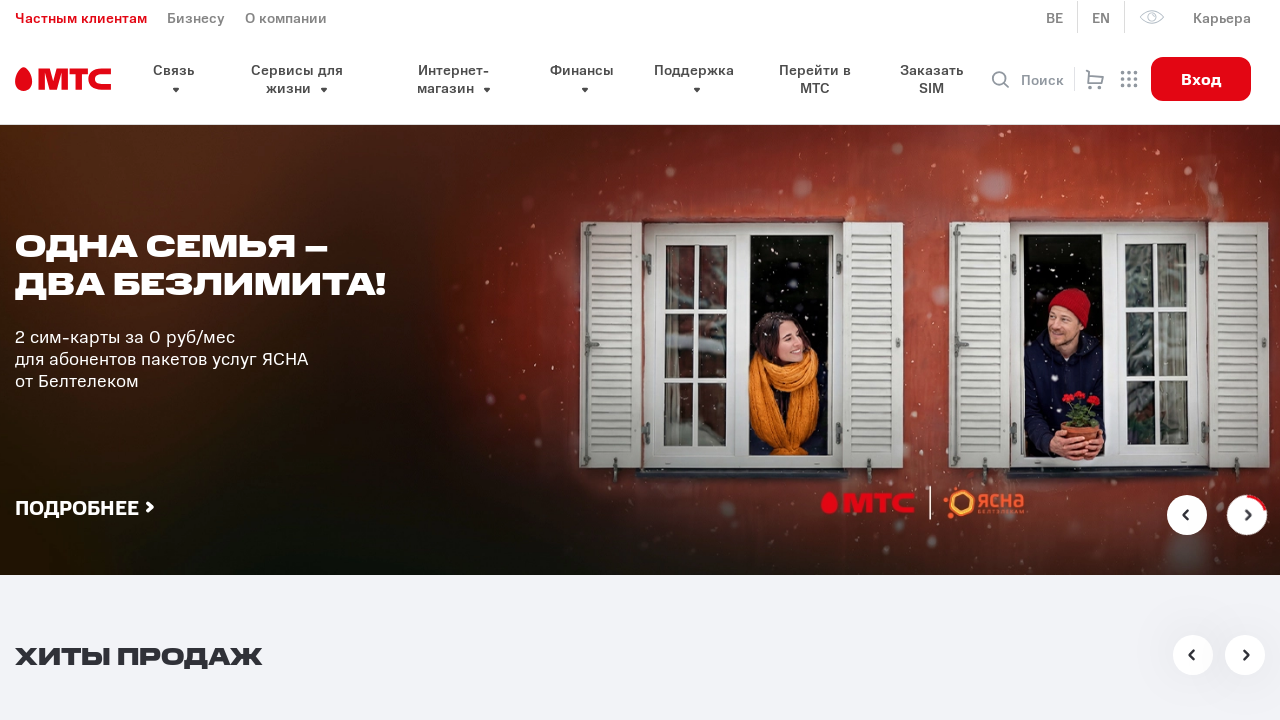

Field with xpath //*[@id='internet-email'] is now visible
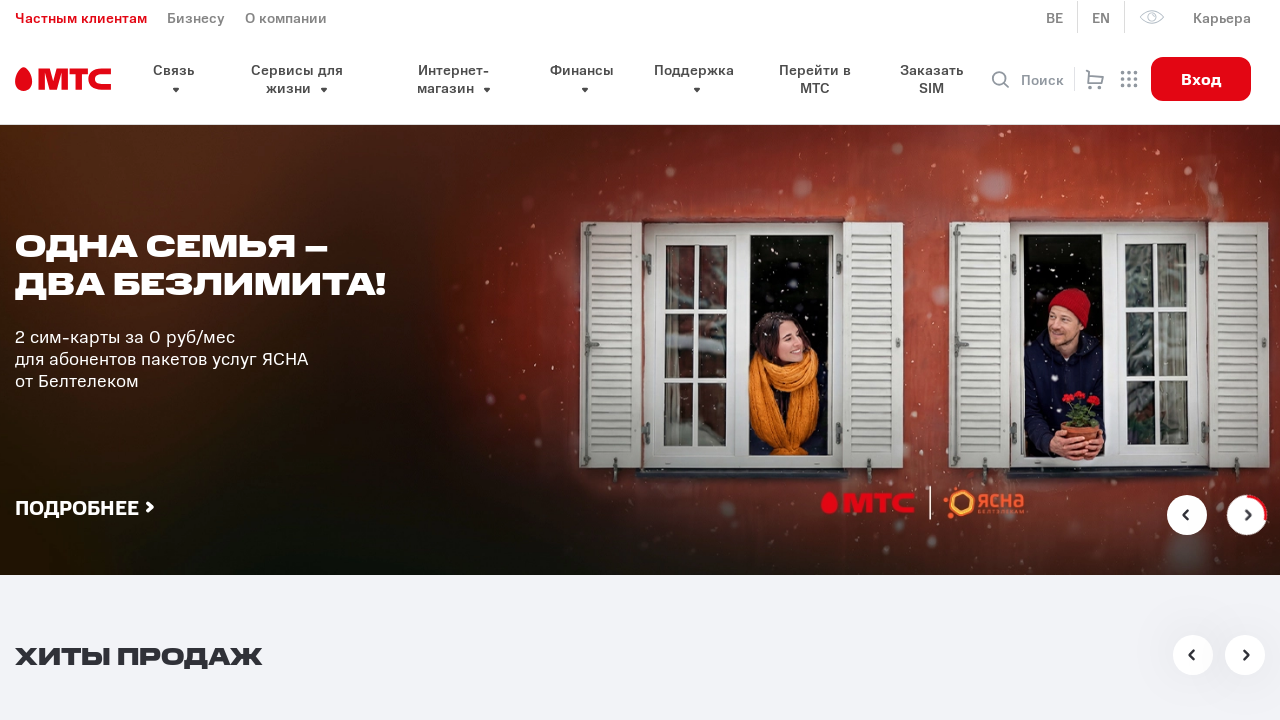

Retrieved placeholder text 'E-mail для отправки чека' for field //*[@id='internet-email']
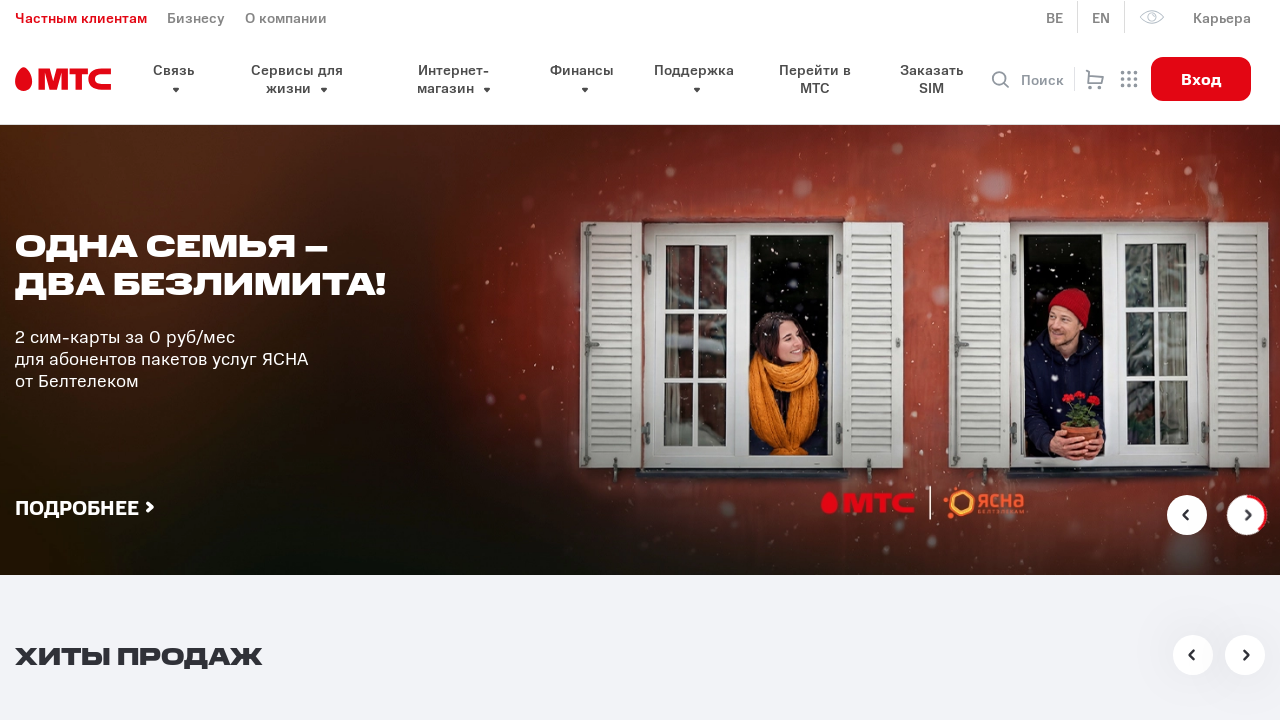

Verified placeholder text matches expected value 'E-mail для отправки чека' for field //*[@id='internet-email']
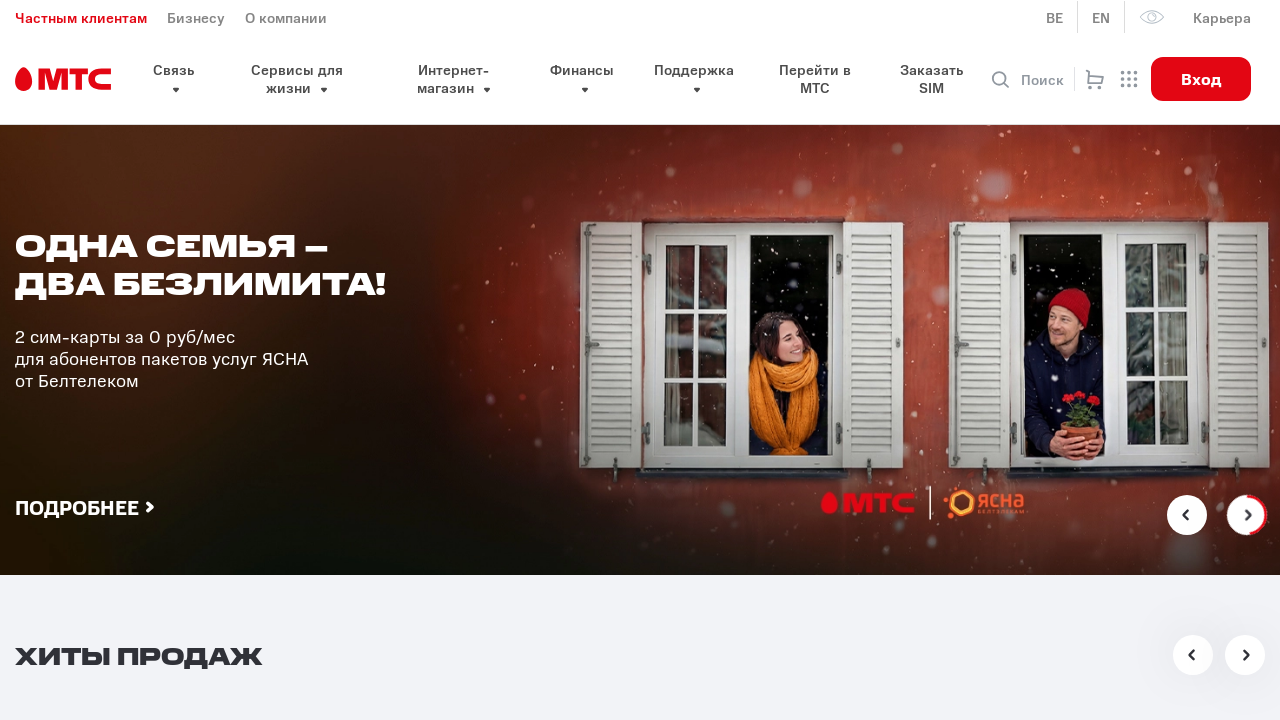

Field with xpath //*[@id='score-instalment'] is now visible
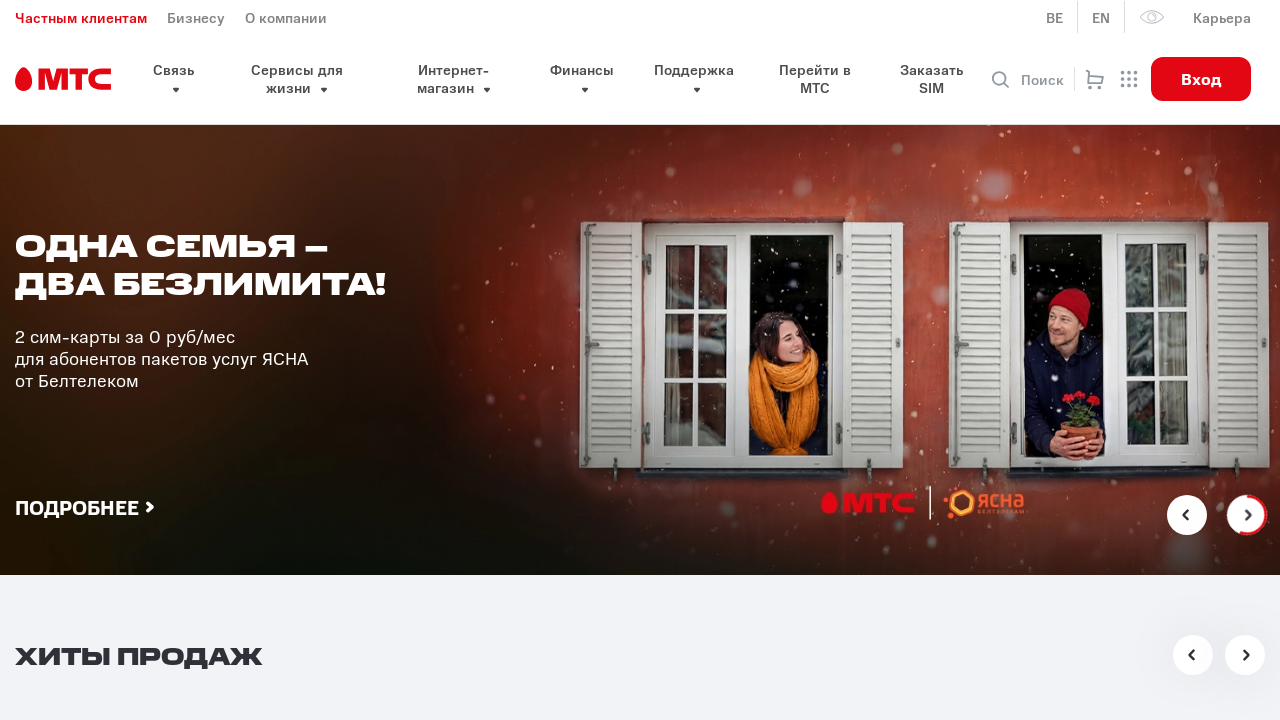

Retrieved placeholder text 'Номер счета на 44' for field //*[@id='score-instalment']
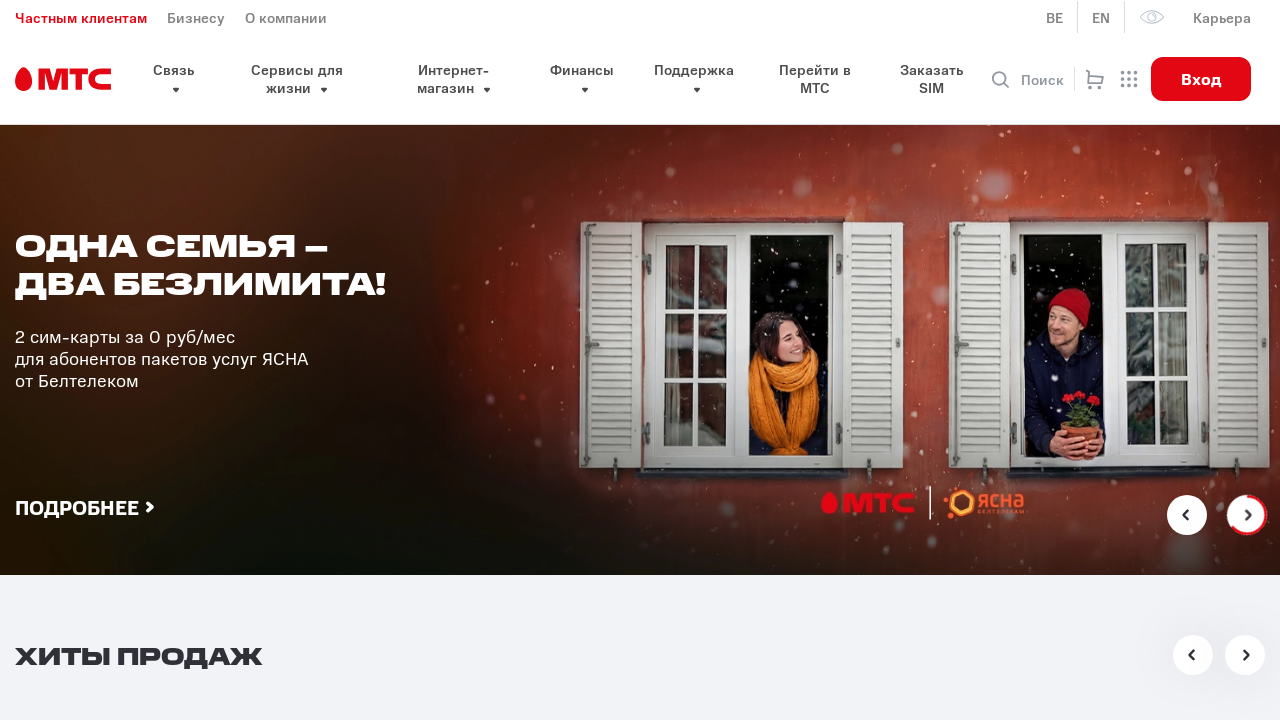

Verified placeholder text matches expected value 'Номер счета на 44' for field //*[@id='score-instalment']
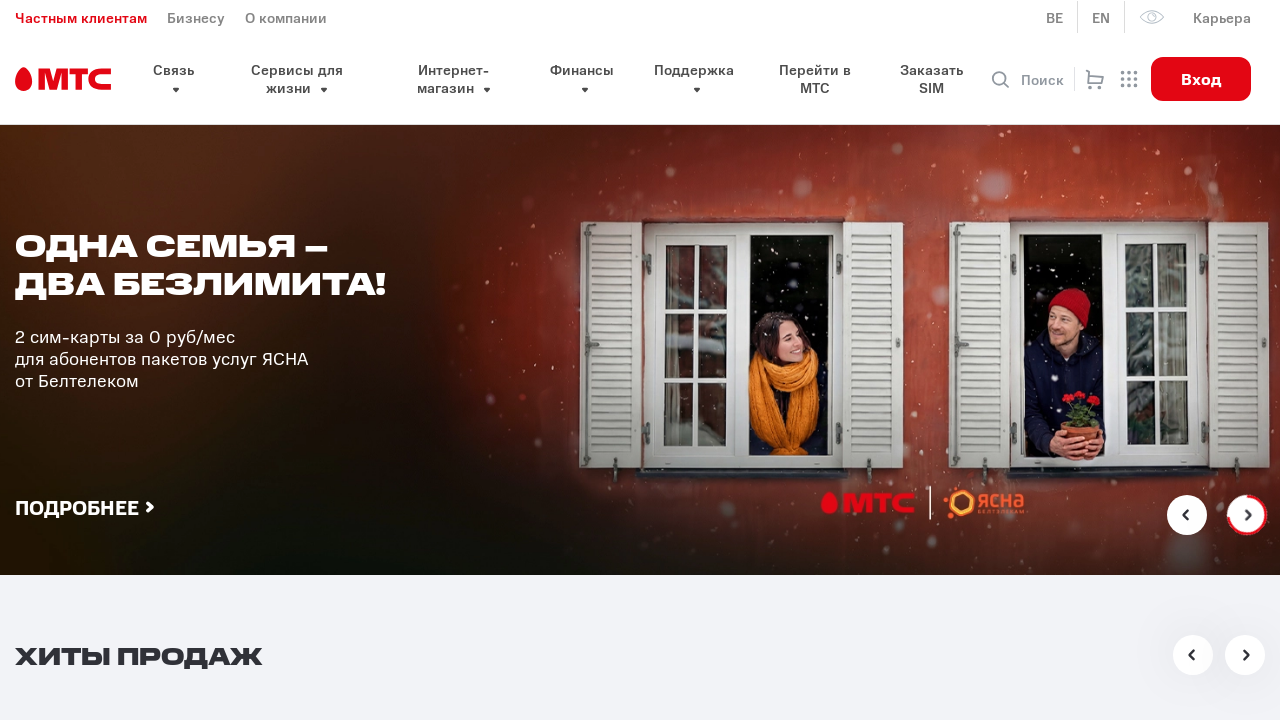

Field with xpath //*[@id='instalment-sum'] is now visible
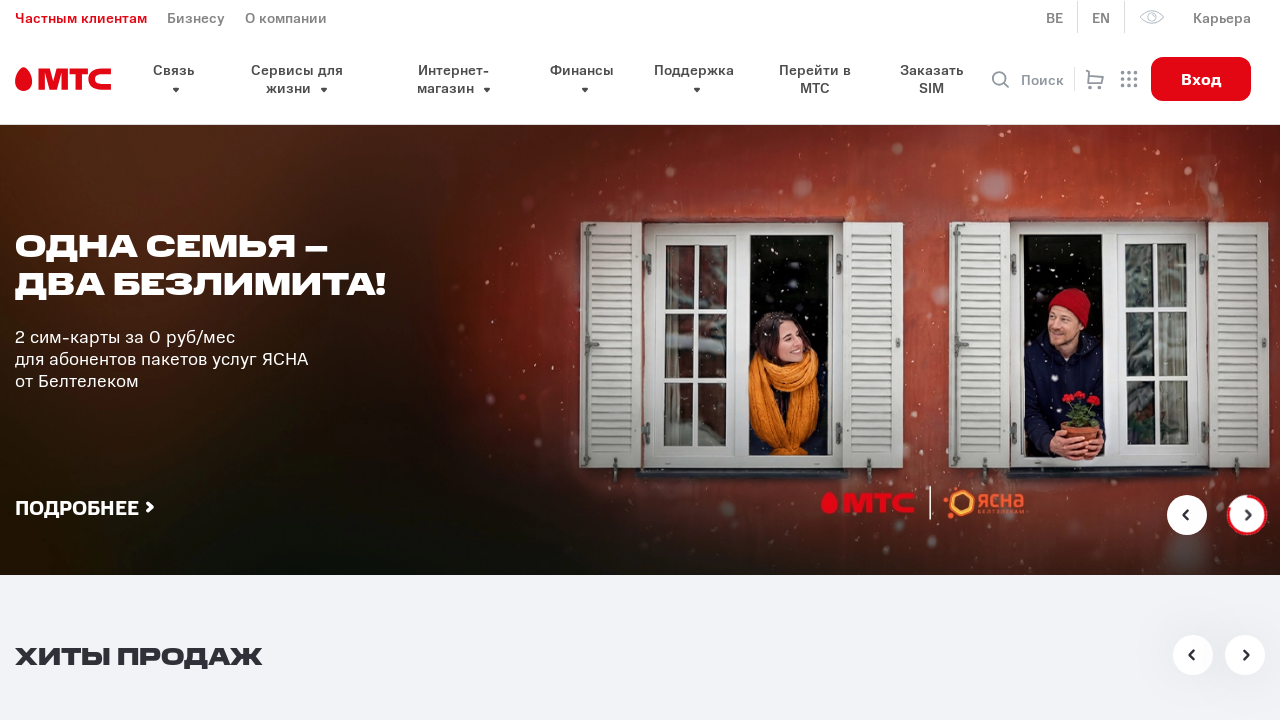

Retrieved placeholder text 'Сумма' for field //*[@id='instalment-sum']
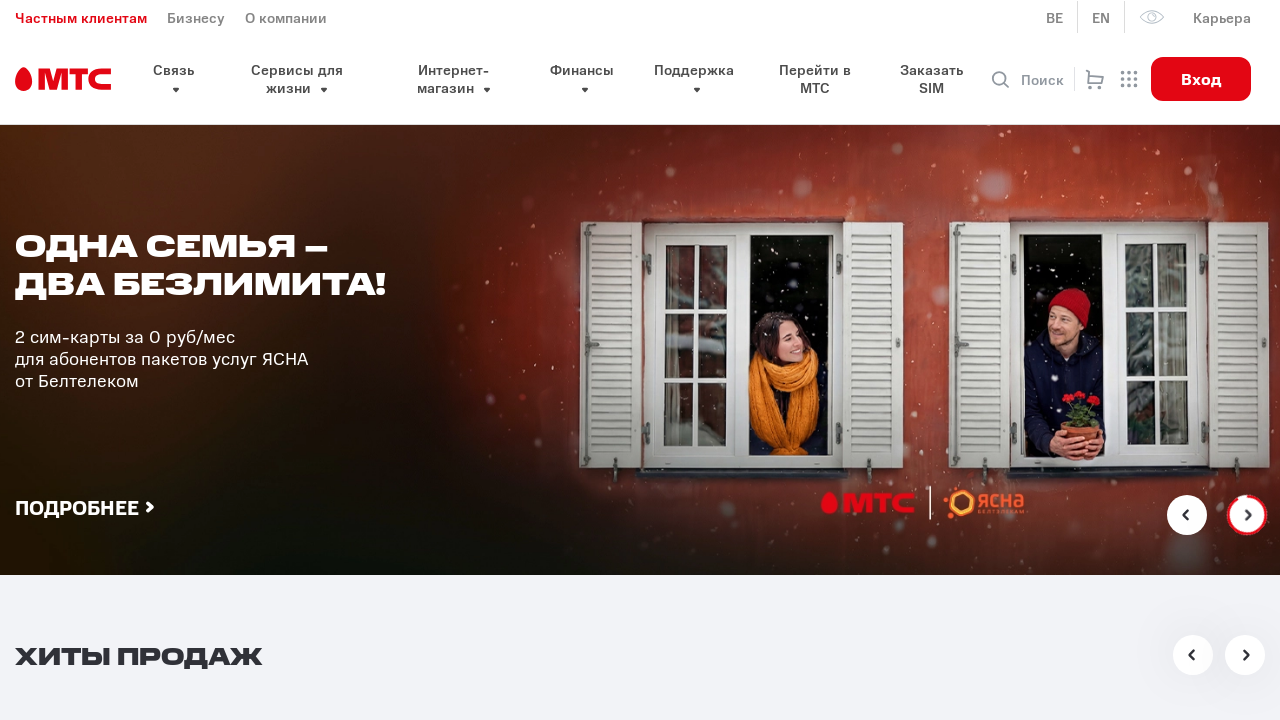

Verified placeholder text matches expected value 'Сумма' for field //*[@id='instalment-sum']
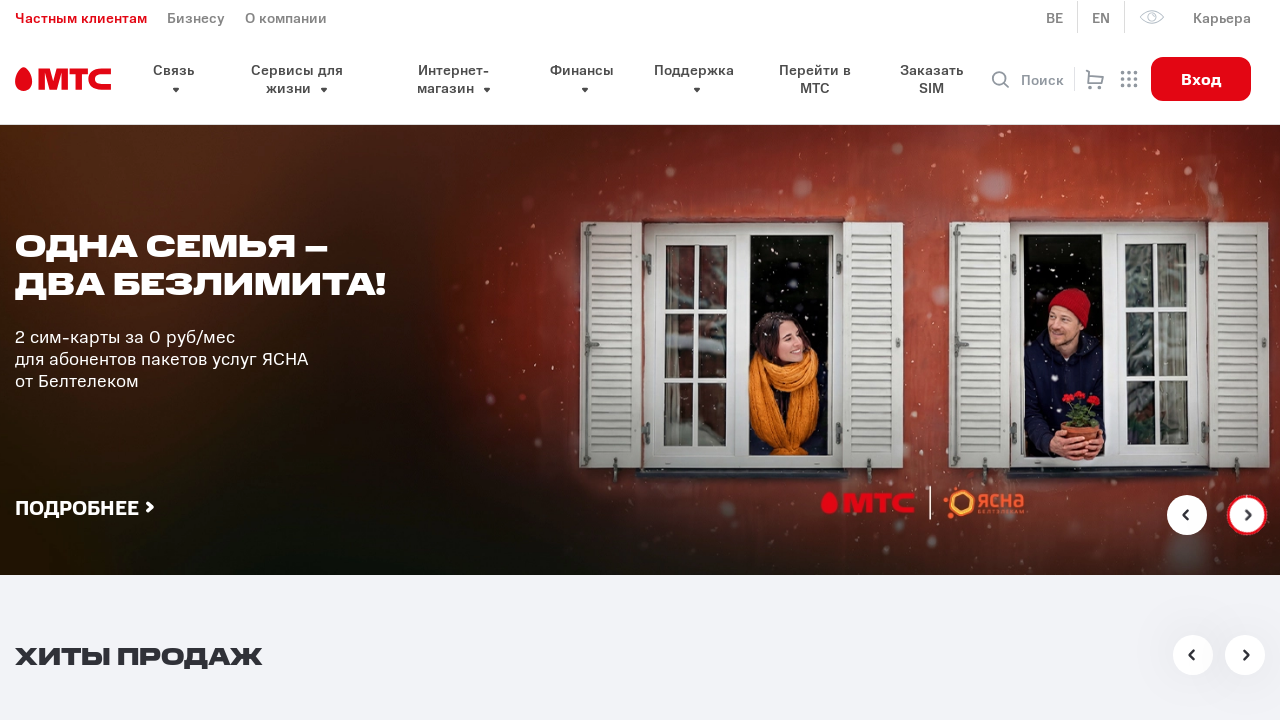

Field with xpath //*[@id='instalment-email'] is now visible
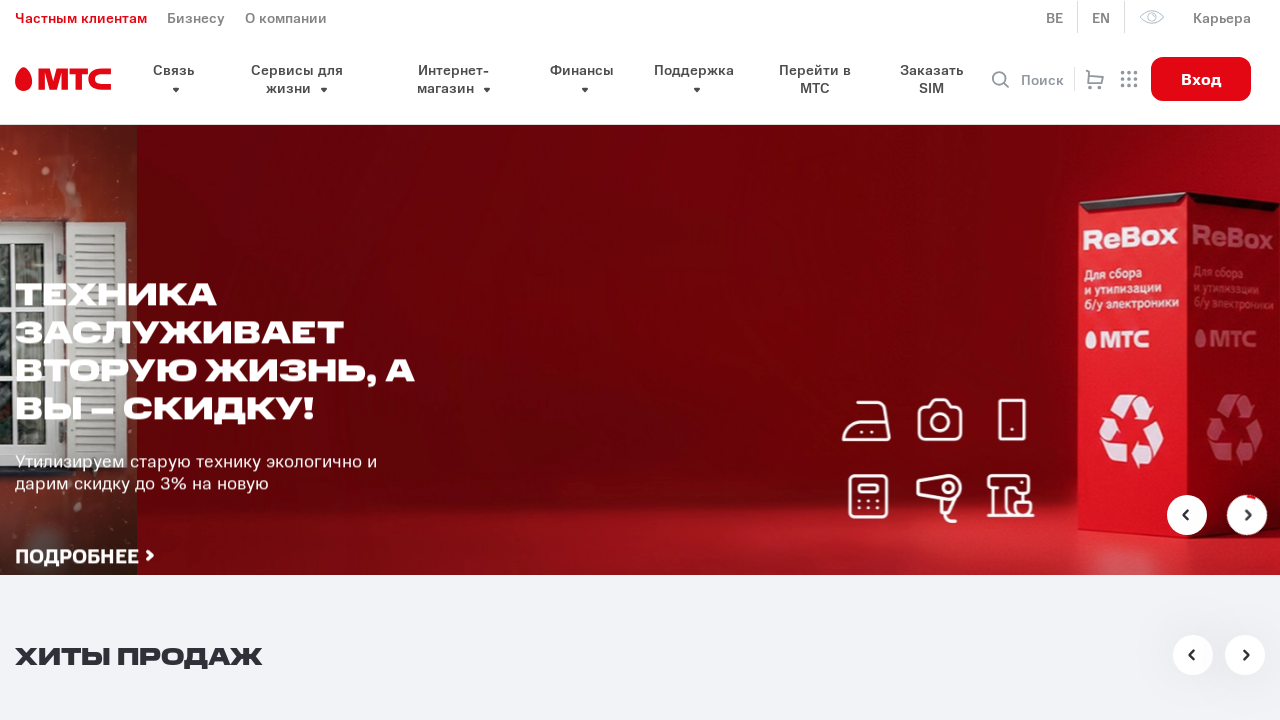

Retrieved placeholder text 'E-mail для отправки чека' for field //*[@id='instalment-email']
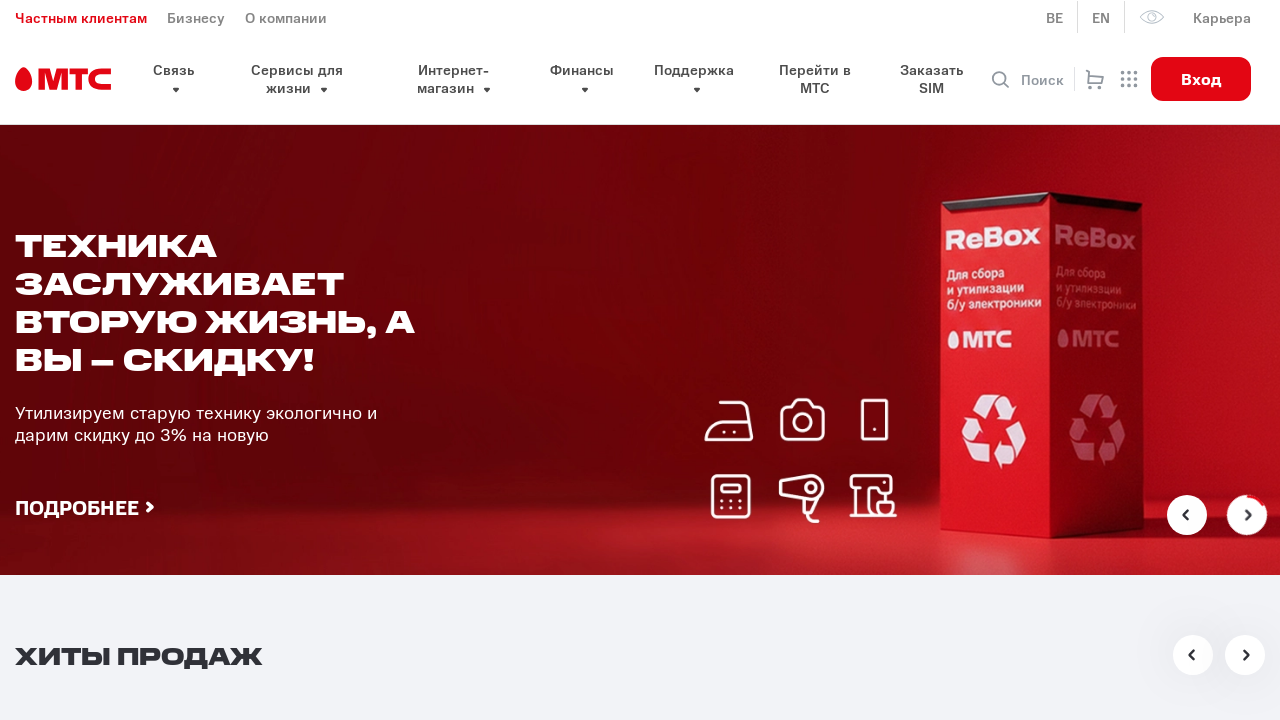

Verified placeholder text matches expected value 'E-mail для отправки чека' for field //*[@id='instalment-email']
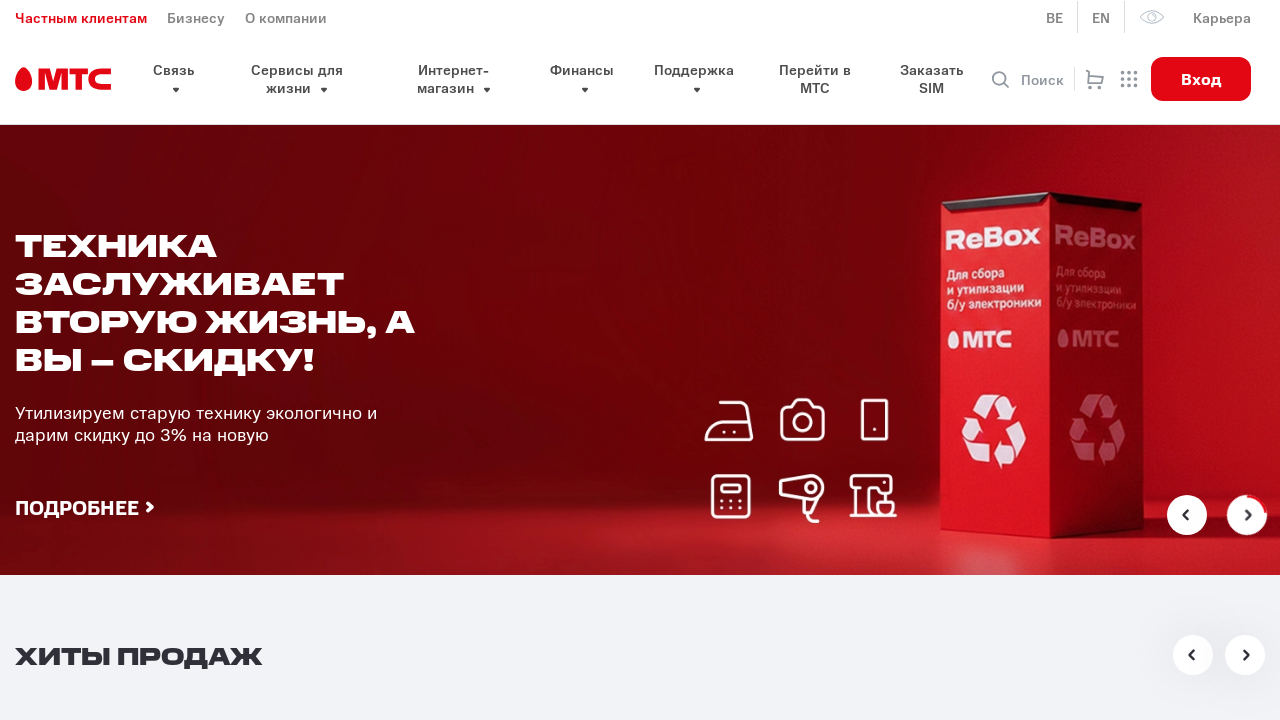

Field with xpath //*[@id='score-arrears'] is now visible
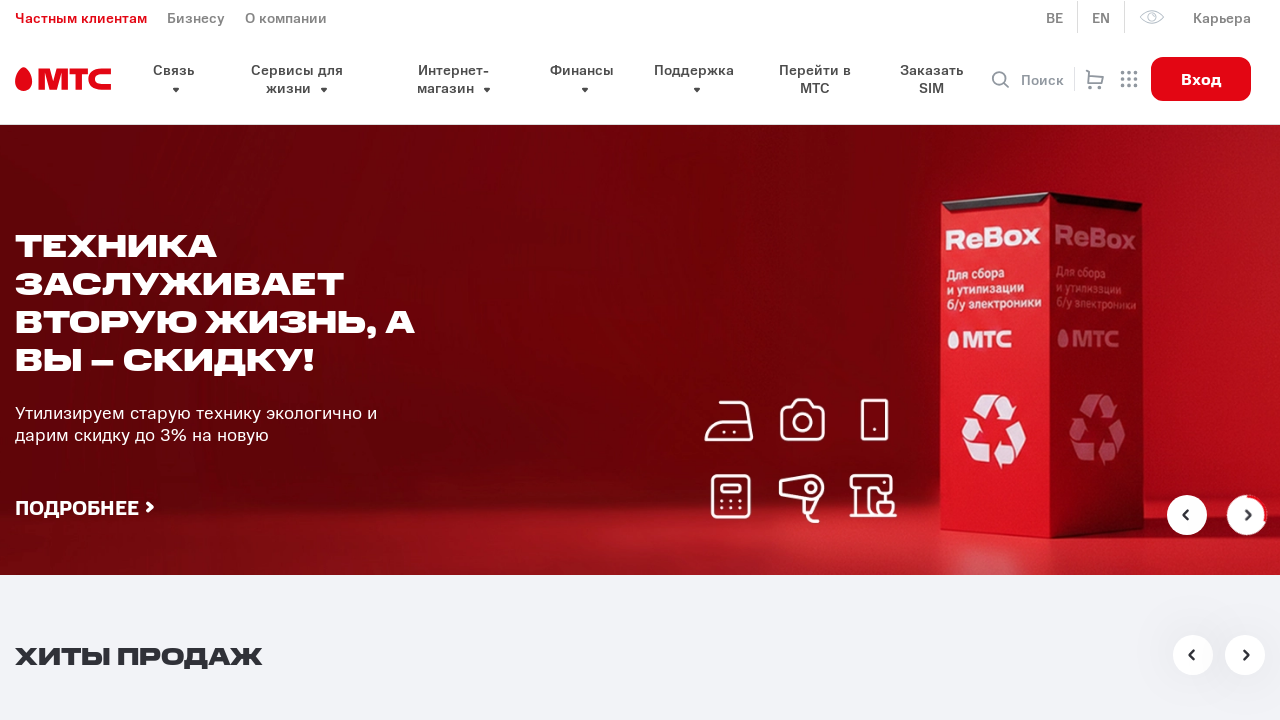

Retrieved placeholder text 'Номер счета на 2073' for field //*[@id='score-arrears']
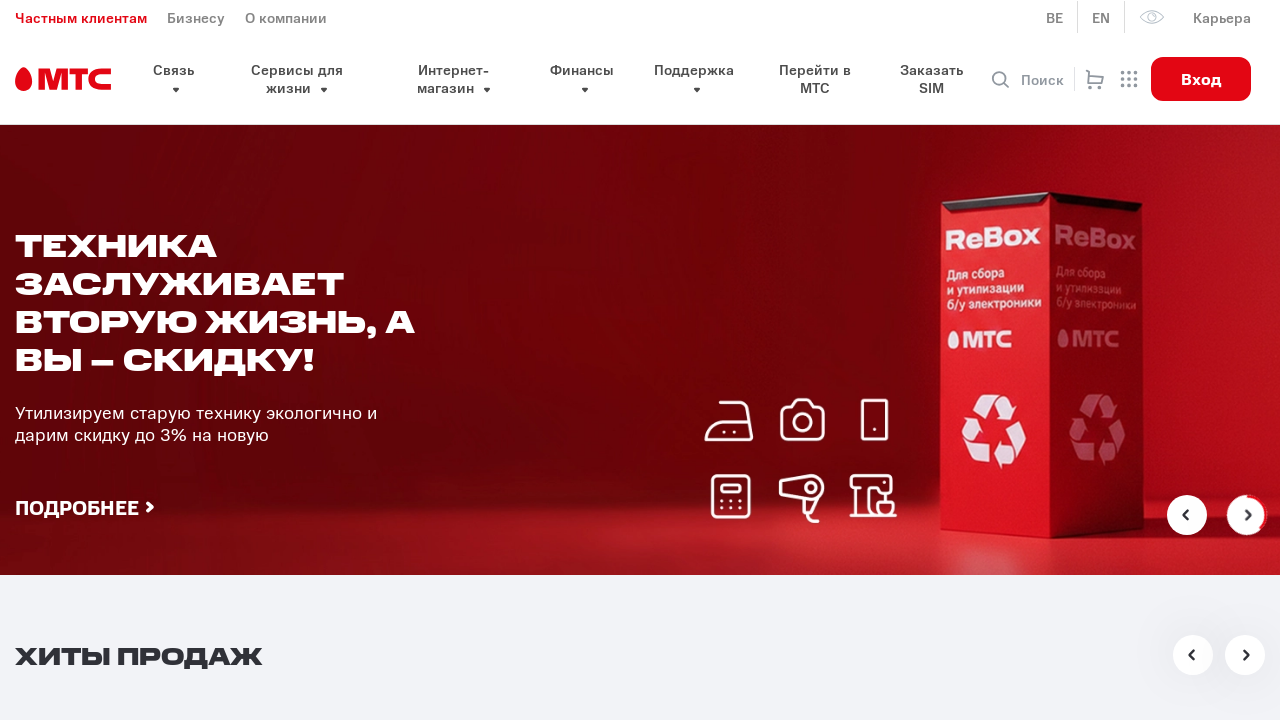

Verified placeholder text matches expected value 'Номер счета на 2073' for field //*[@id='score-arrears']
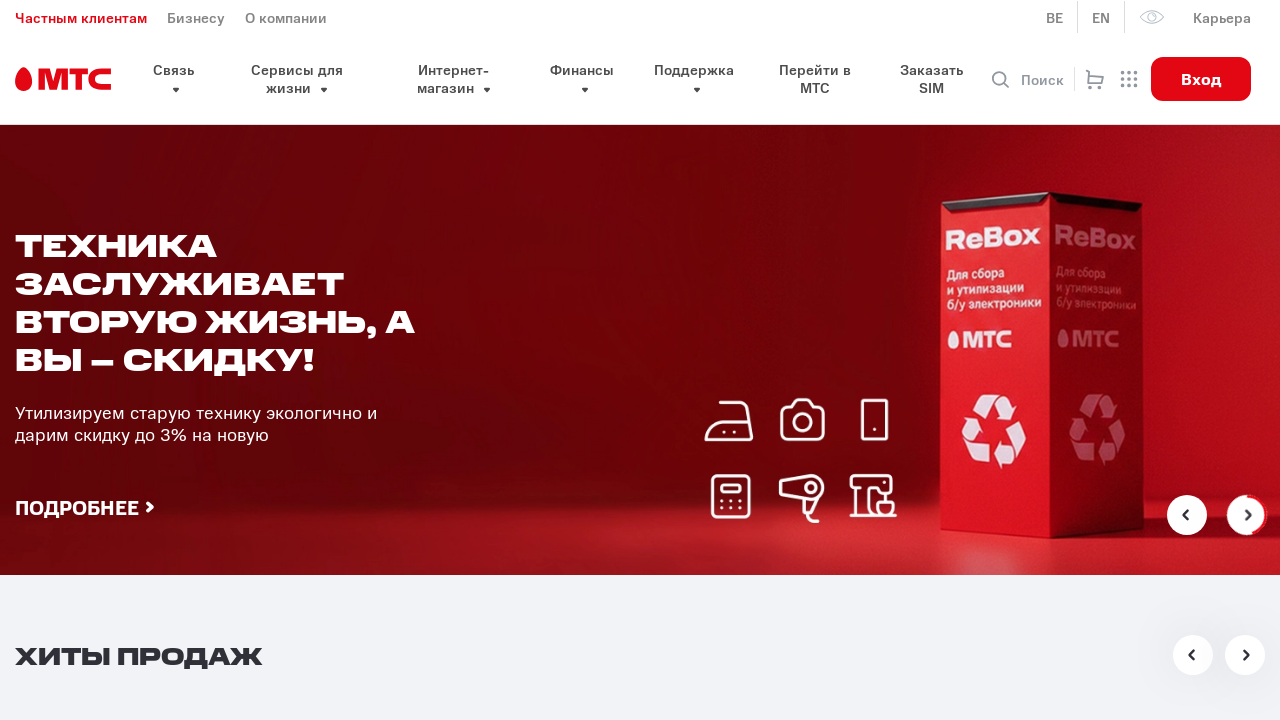

Field with xpath //*[@id='arrears-sum'] is now visible
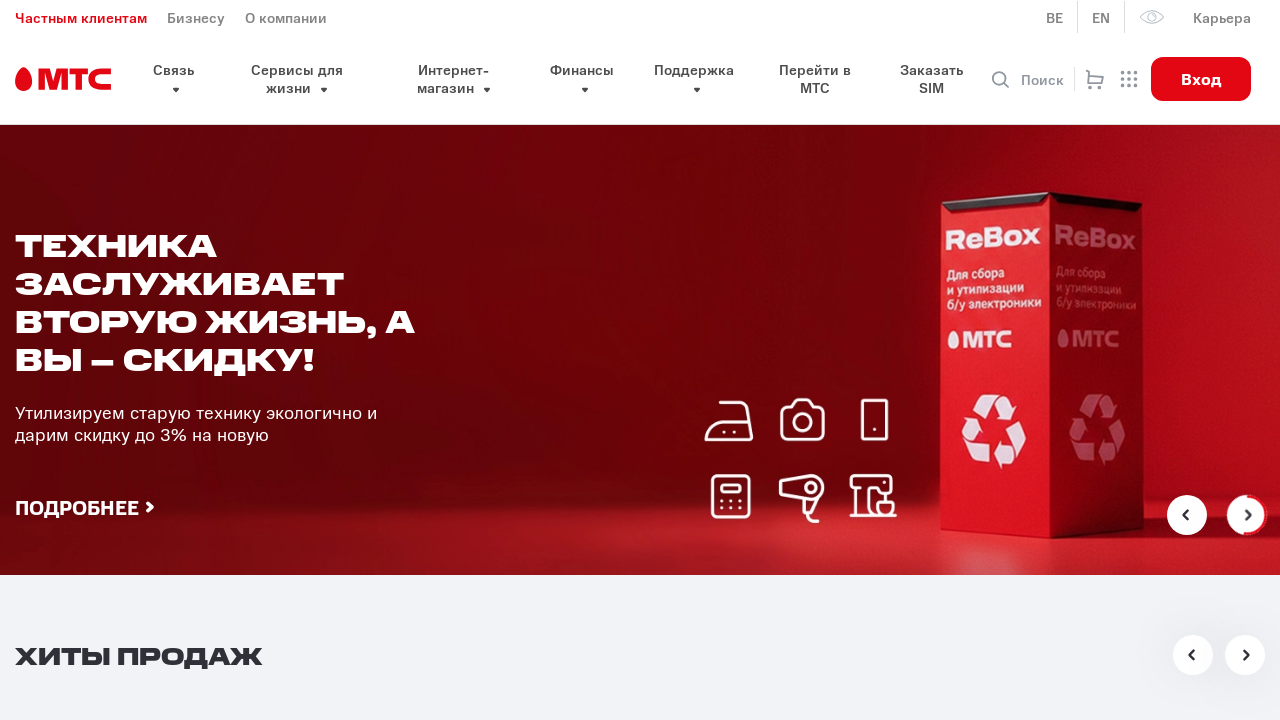

Retrieved placeholder text 'Сумма' for field //*[@id='arrears-sum']
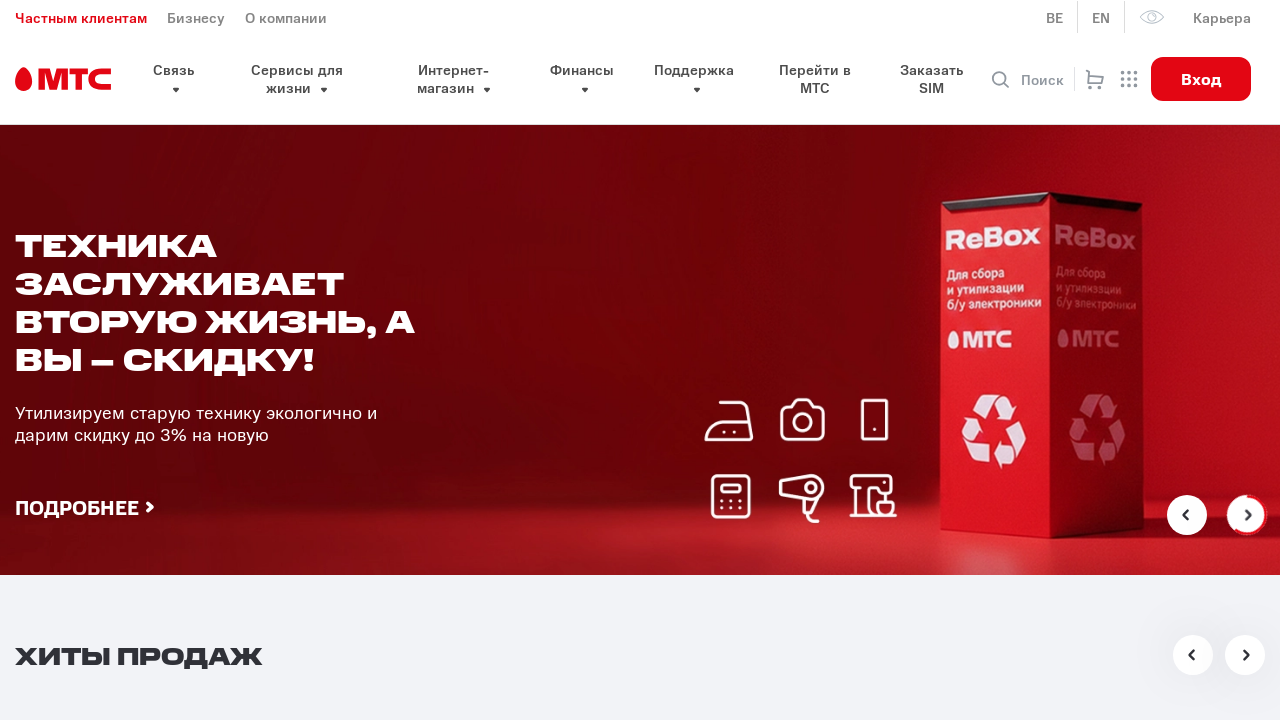

Verified placeholder text matches expected value 'Сумма' for field //*[@id='arrears-sum']
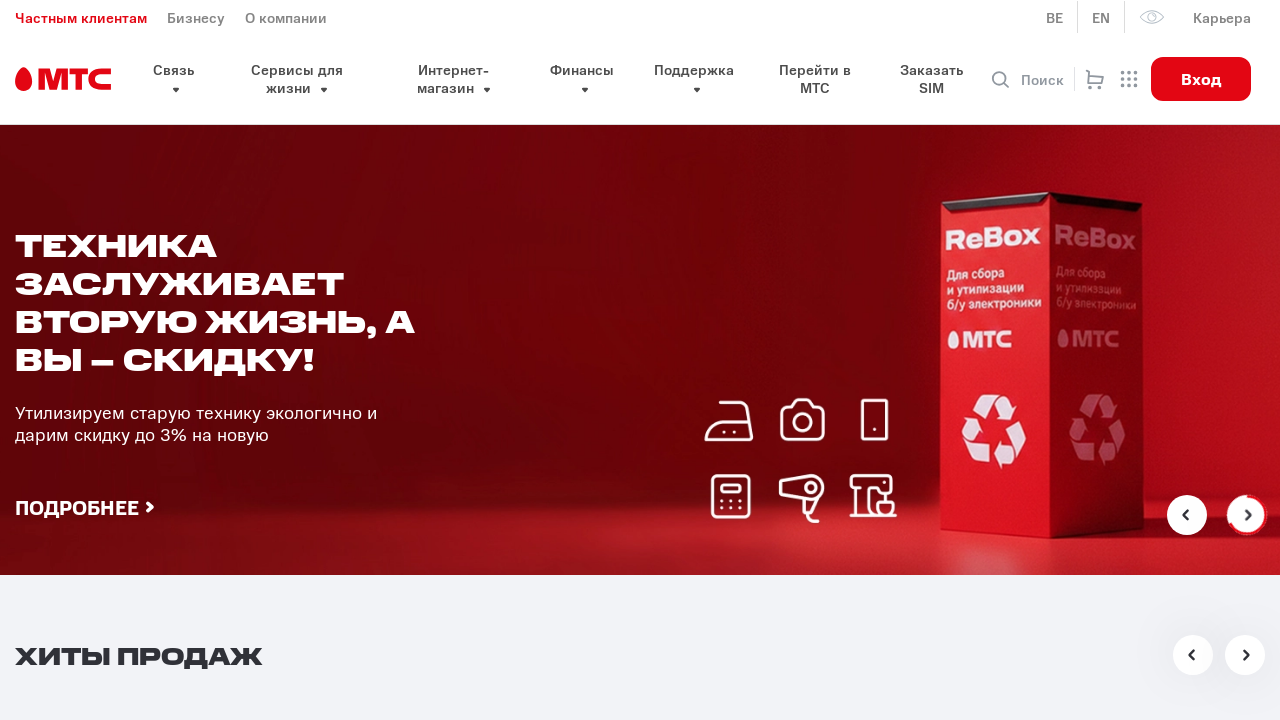

Field with xpath //*[@id='arrears-email'] is now visible
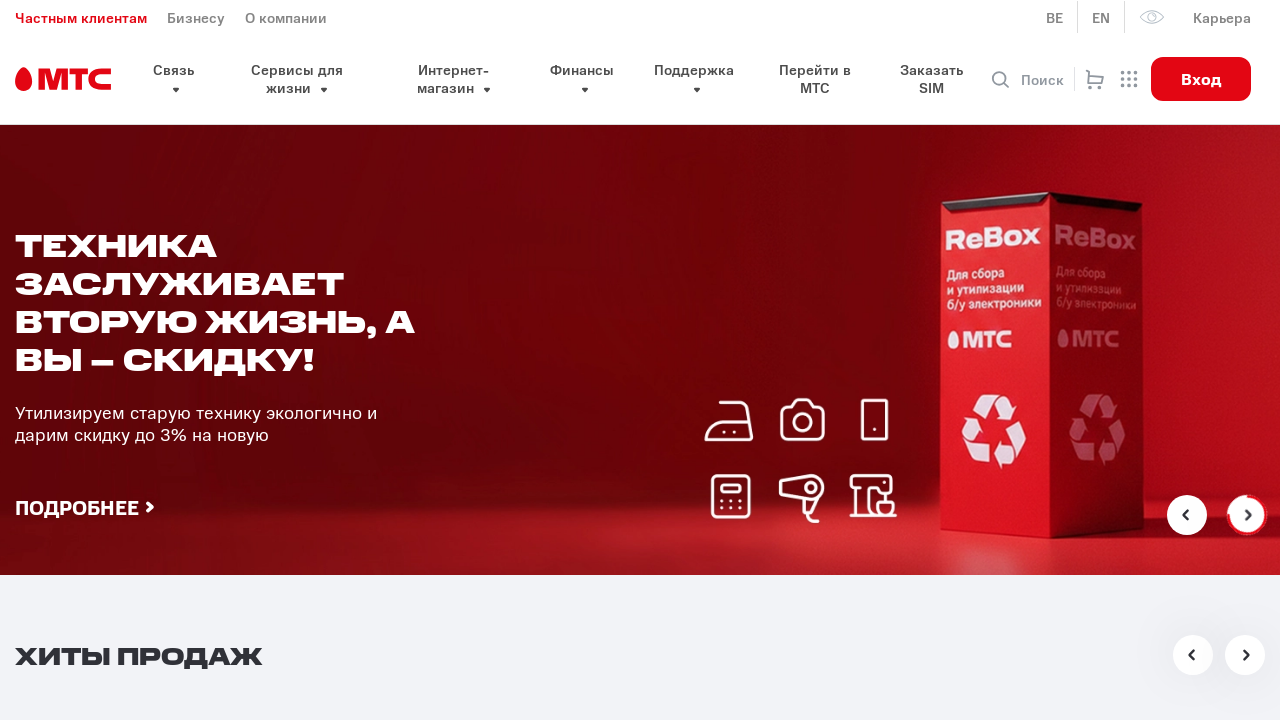

Retrieved placeholder text 'E-mail для отправки чека' for field //*[@id='arrears-email']
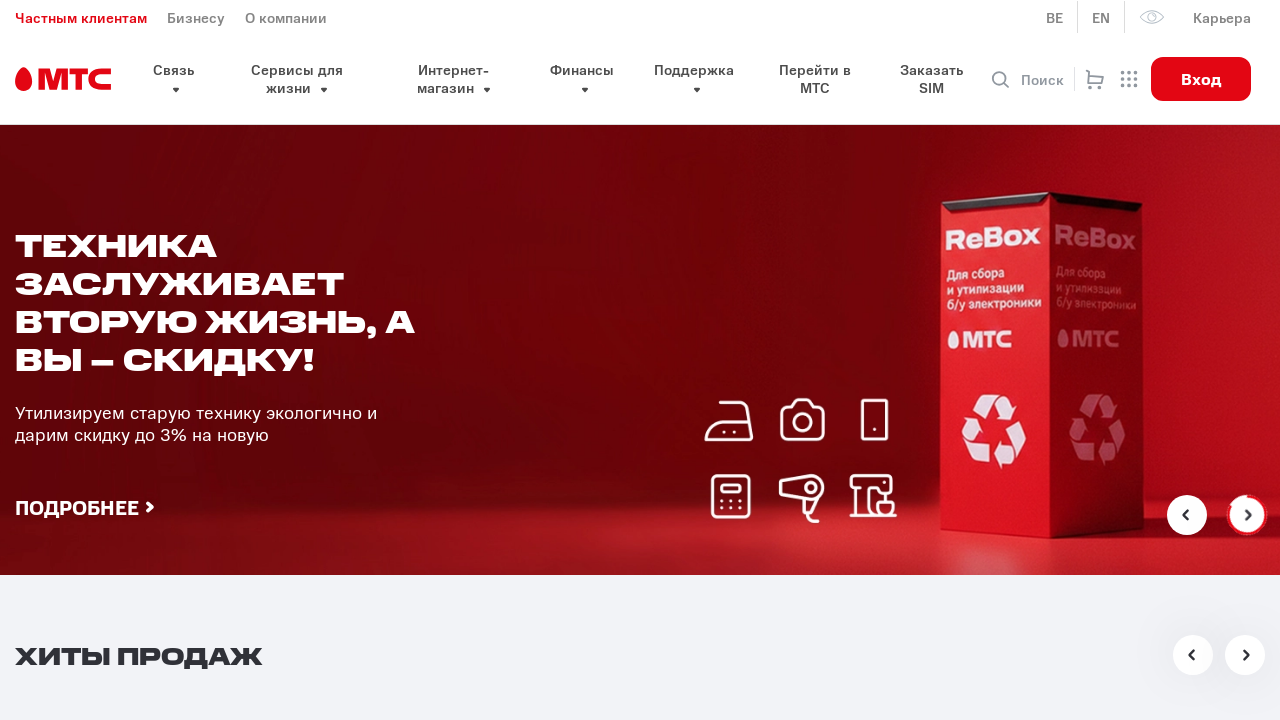

Verified placeholder text matches expected value 'E-mail для отправки чека' for field //*[@id='arrears-email']
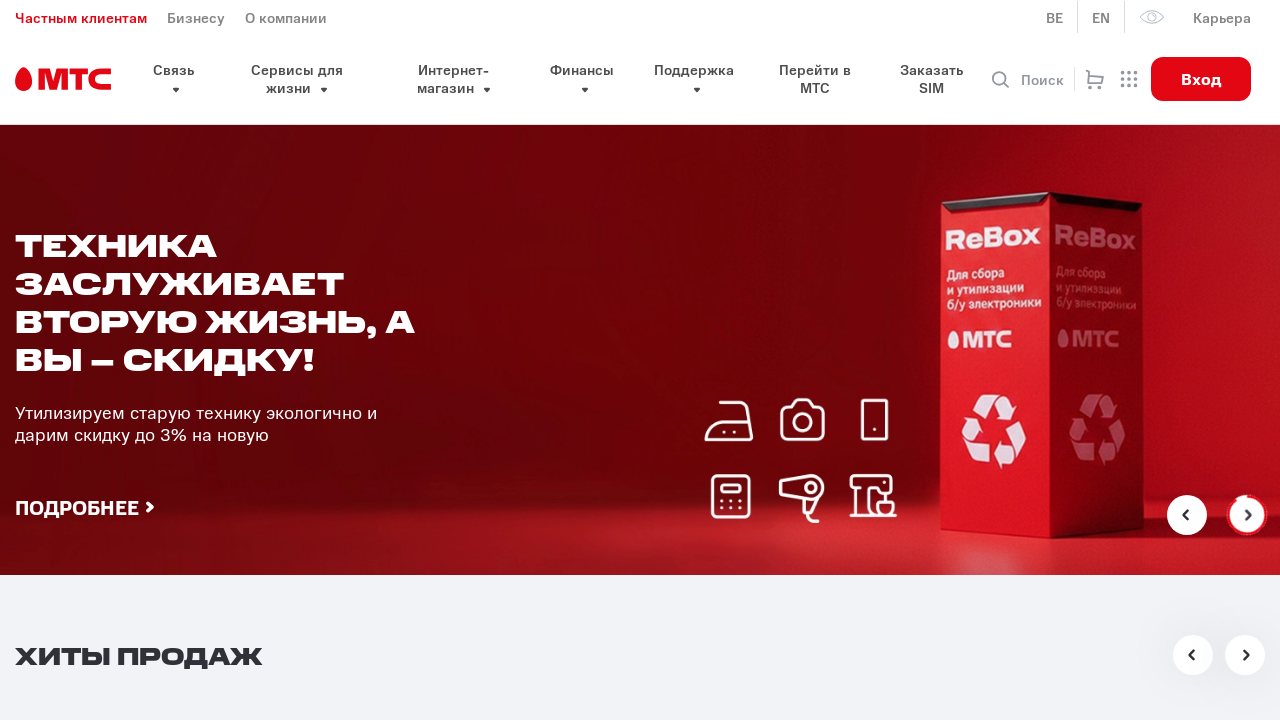

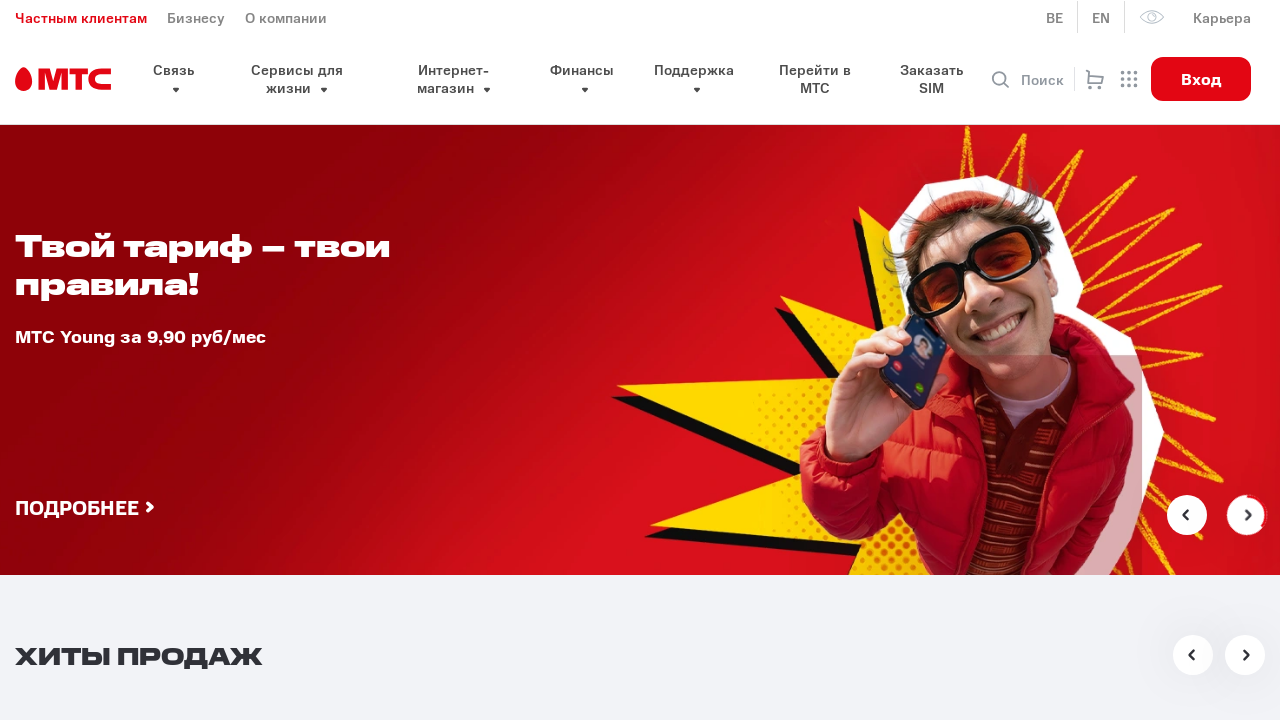